Plays a checkers game against the computer by analyzing the board state, calculating legal moves for the player's pieces, prioritizing capture moves, and making 10 moves by clicking on pieces.

Starting URL: https://www.gamesforthebrain.com/game/checkers/

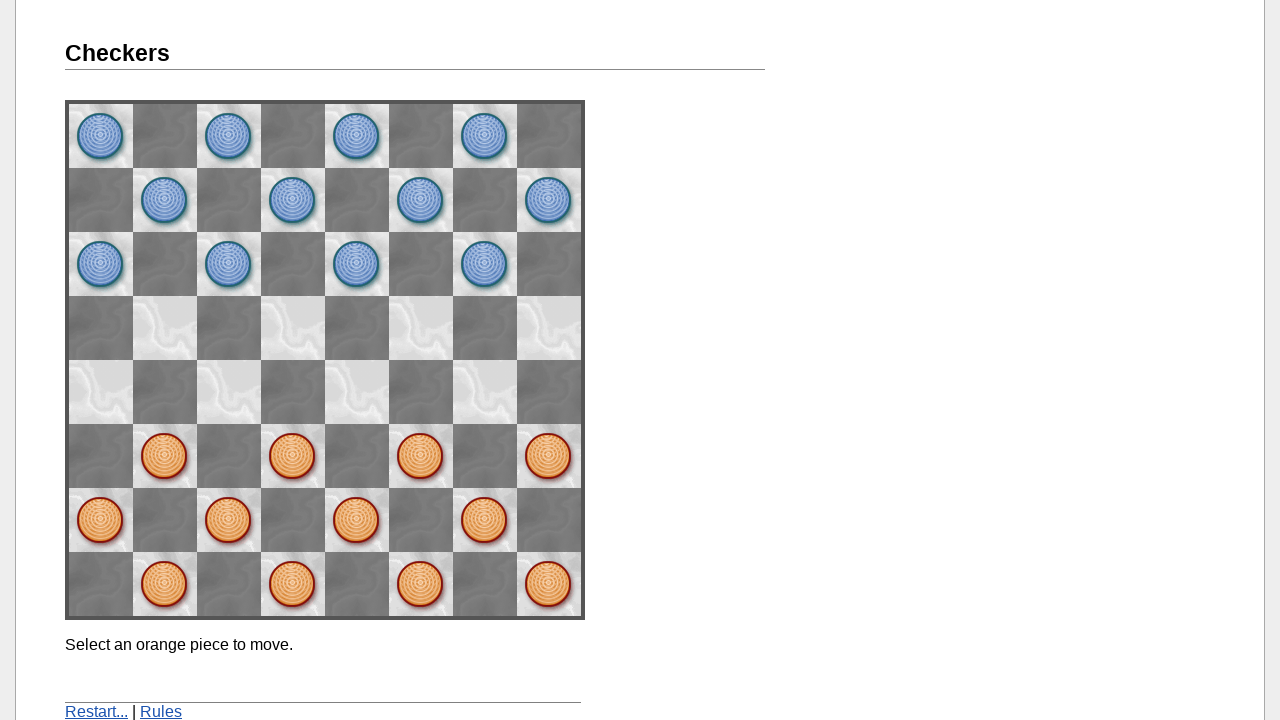

Navigated to checkers game
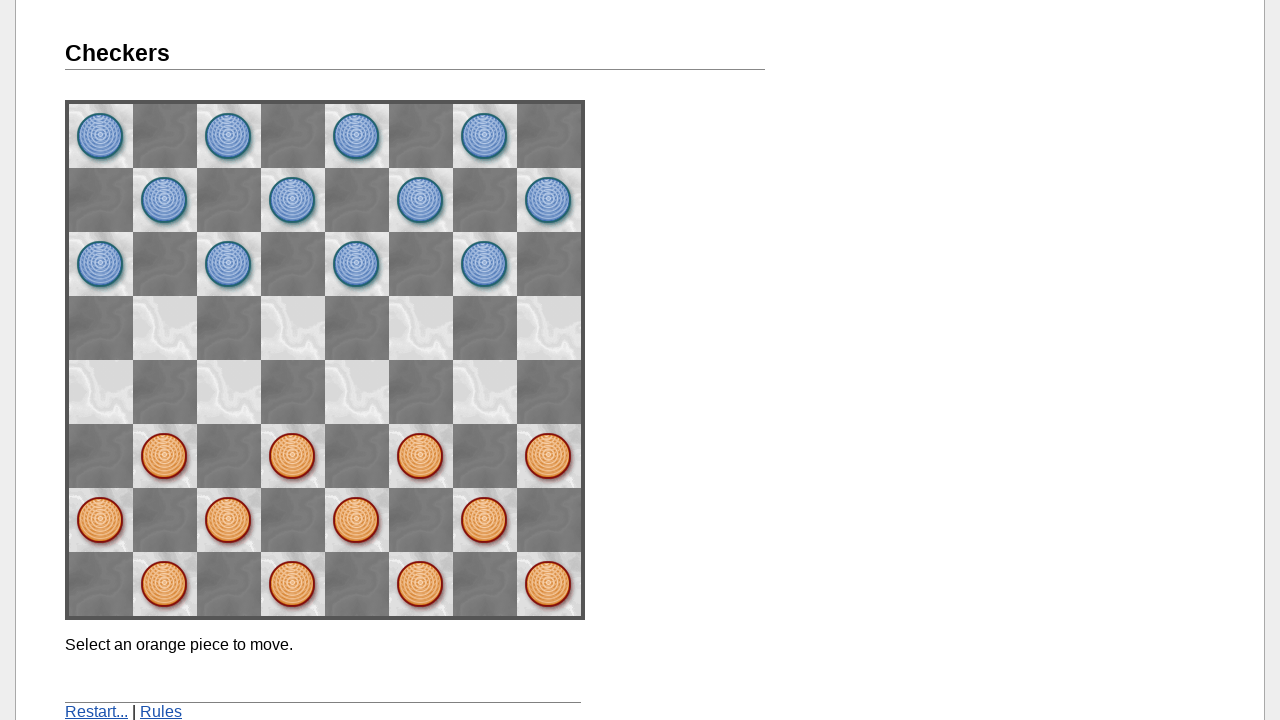

Read board state for move 1
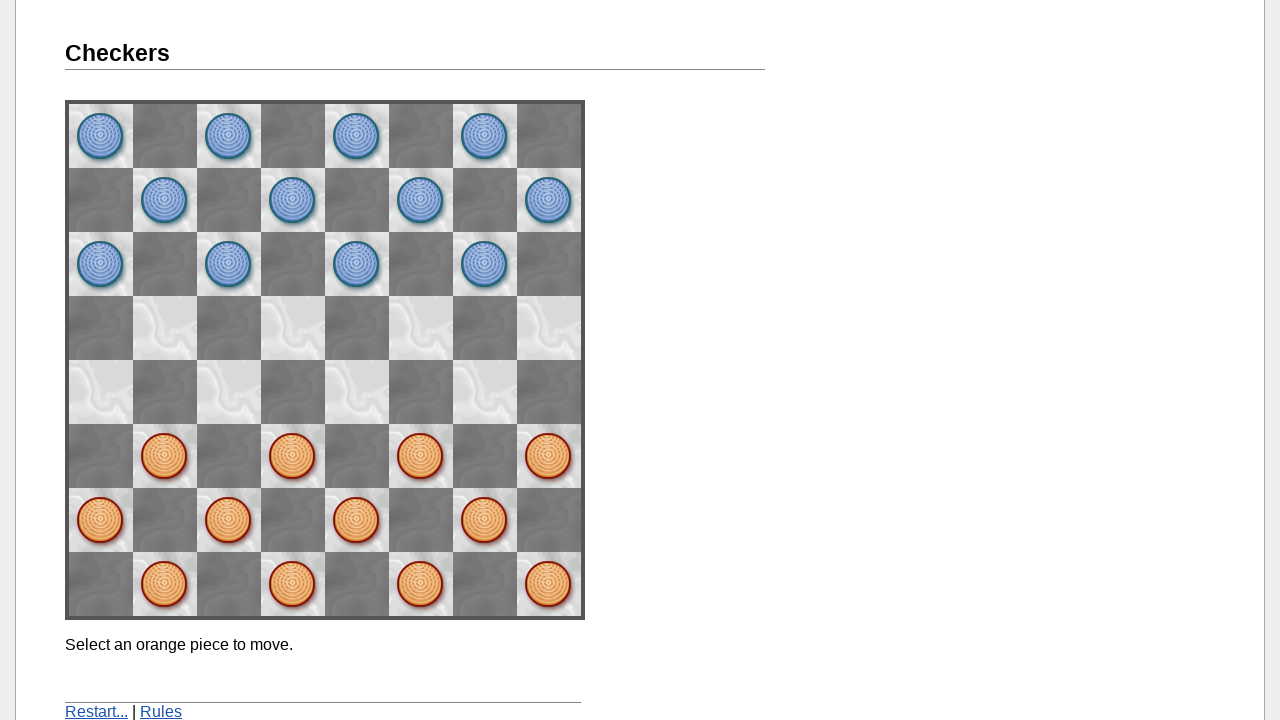

Parsed board state for move 1
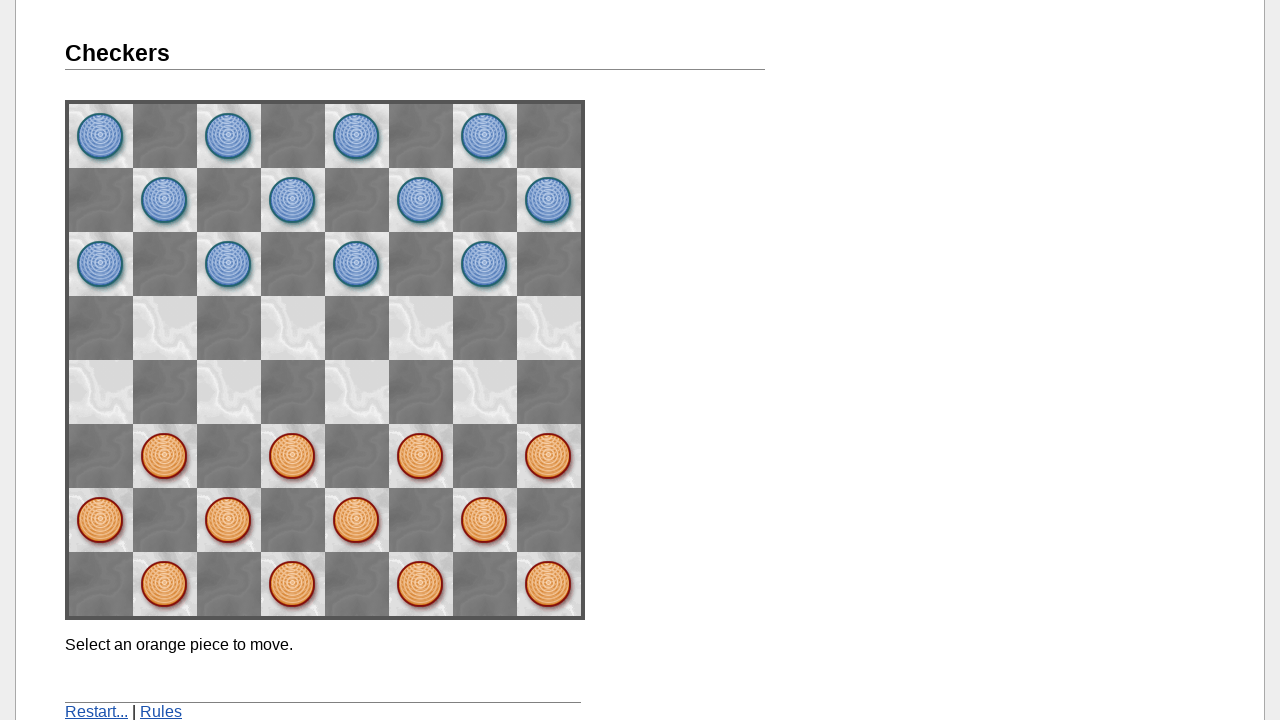

Calculated legal moves for move 1, selected move from row 5 col 1 to row 4 col 0
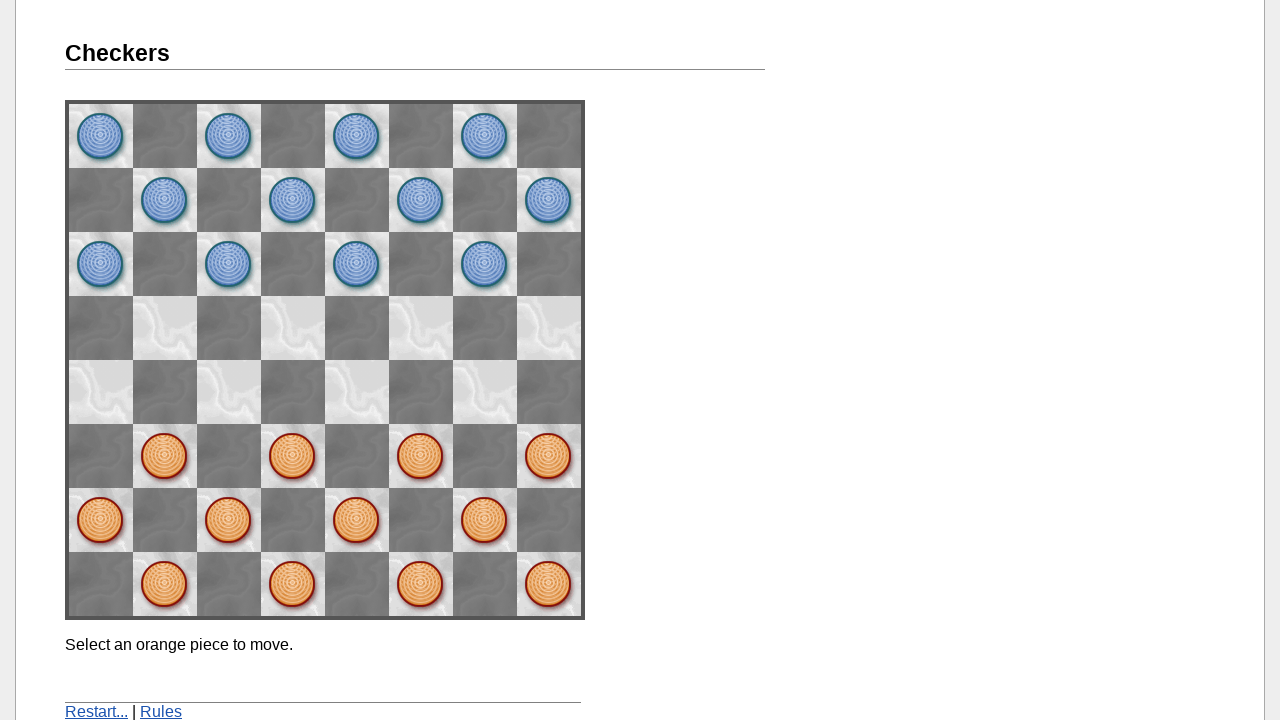

Clicked source piece at row 5 col 1 for move 1 at (165, 456) on div.line:nth-child(6) img:nth-child(2)
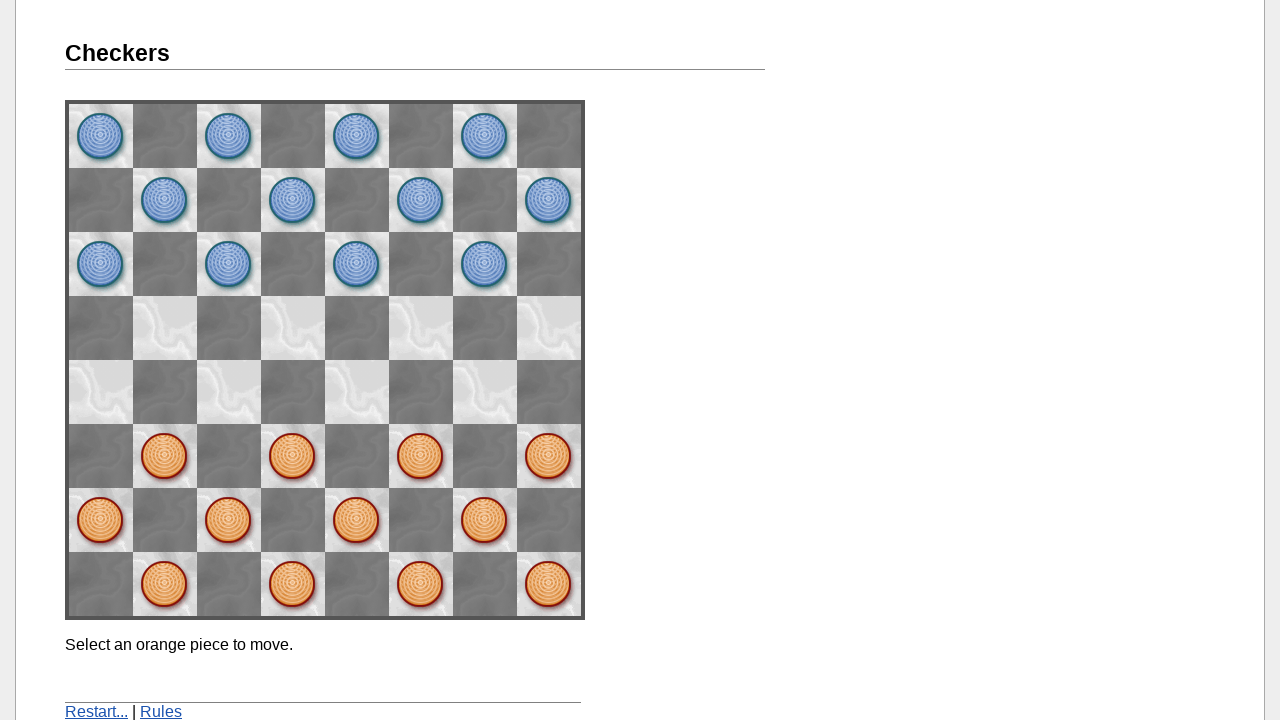

Clicked destination square at row 4 col 0 for move 1 at (101, 392) on div.line:nth-child(5) img:nth-child(1)
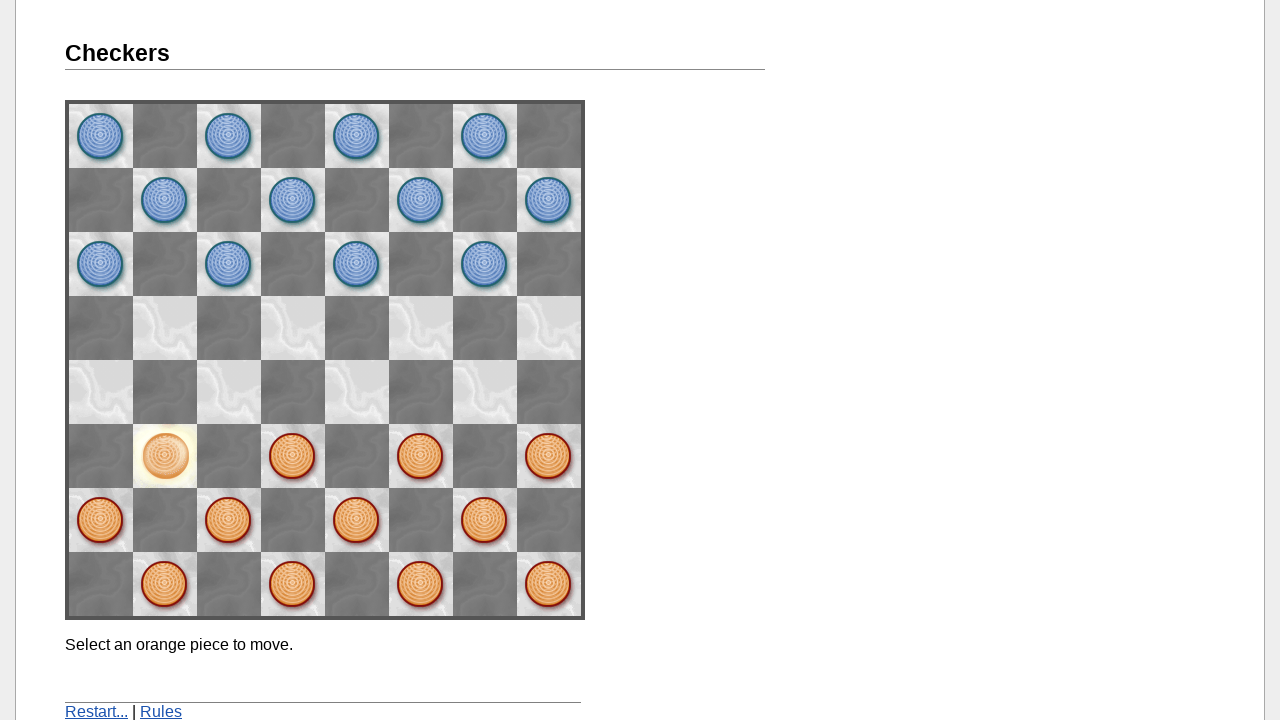

Checked message status: 'Select an orange piece to move.'
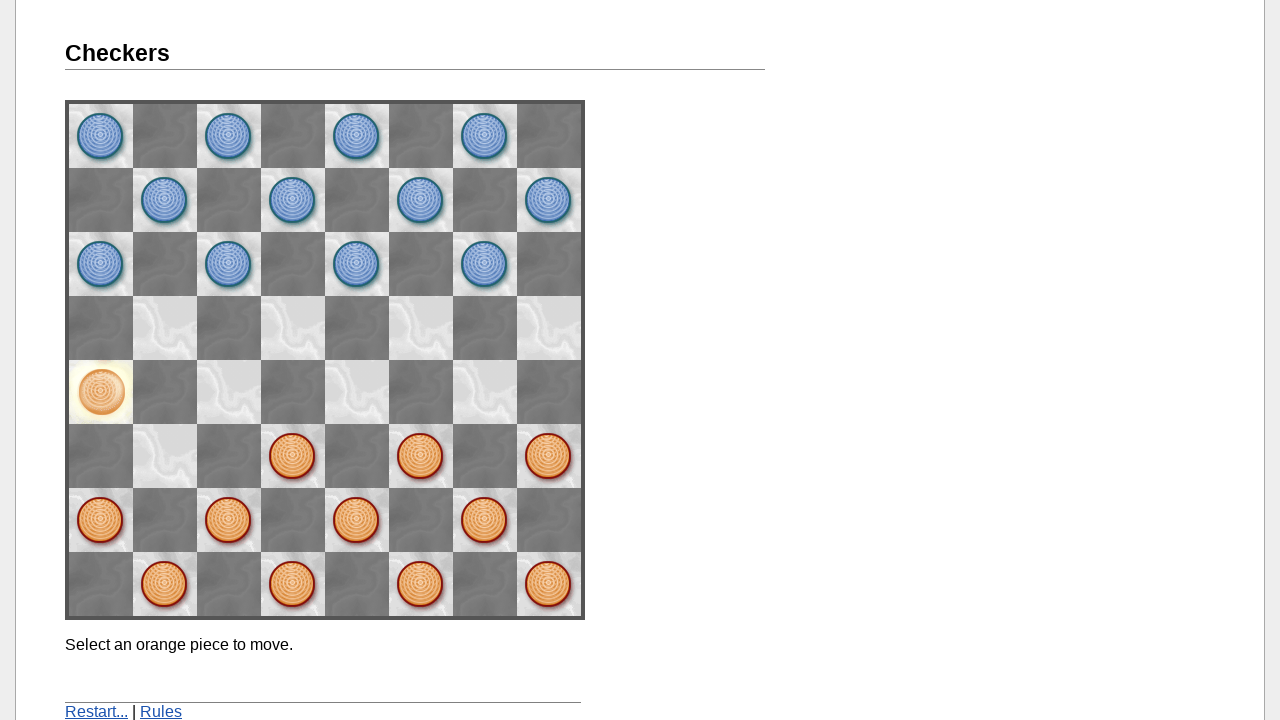

Read board state for move 2
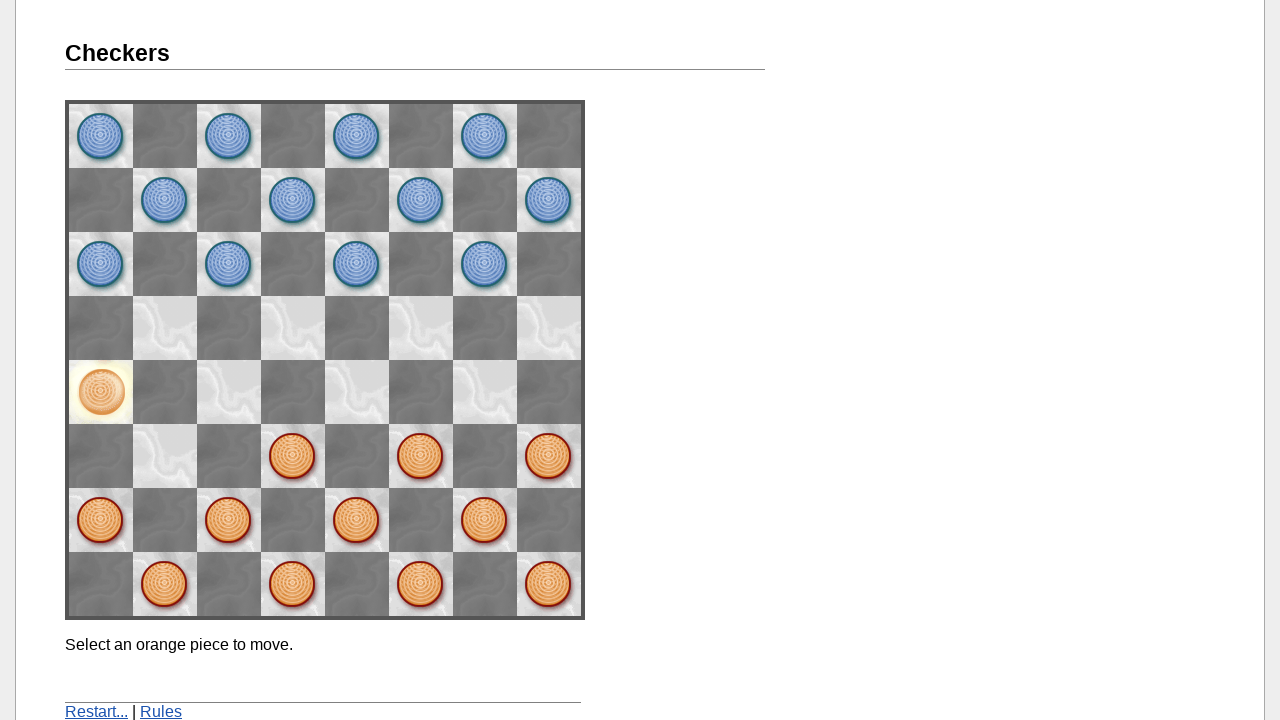

Parsed board state for move 2
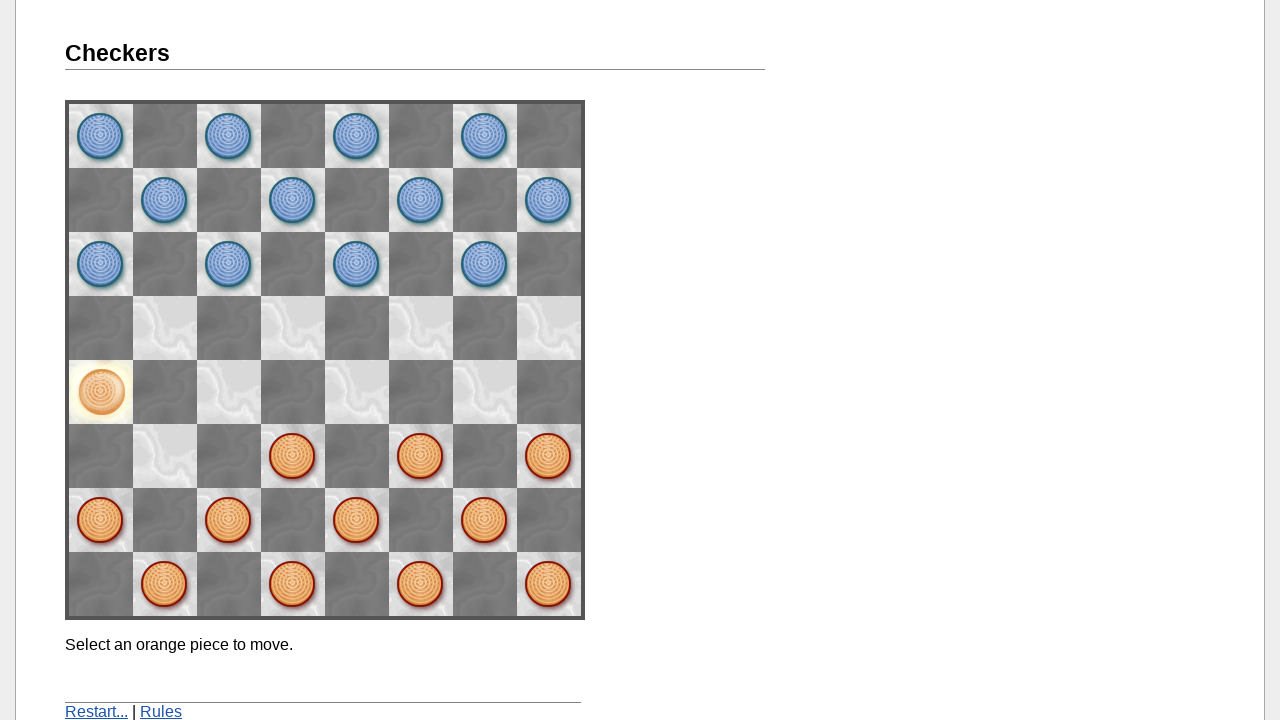

Calculated legal moves for move 2, selected move from row 5 col 3 to row 4 col 2
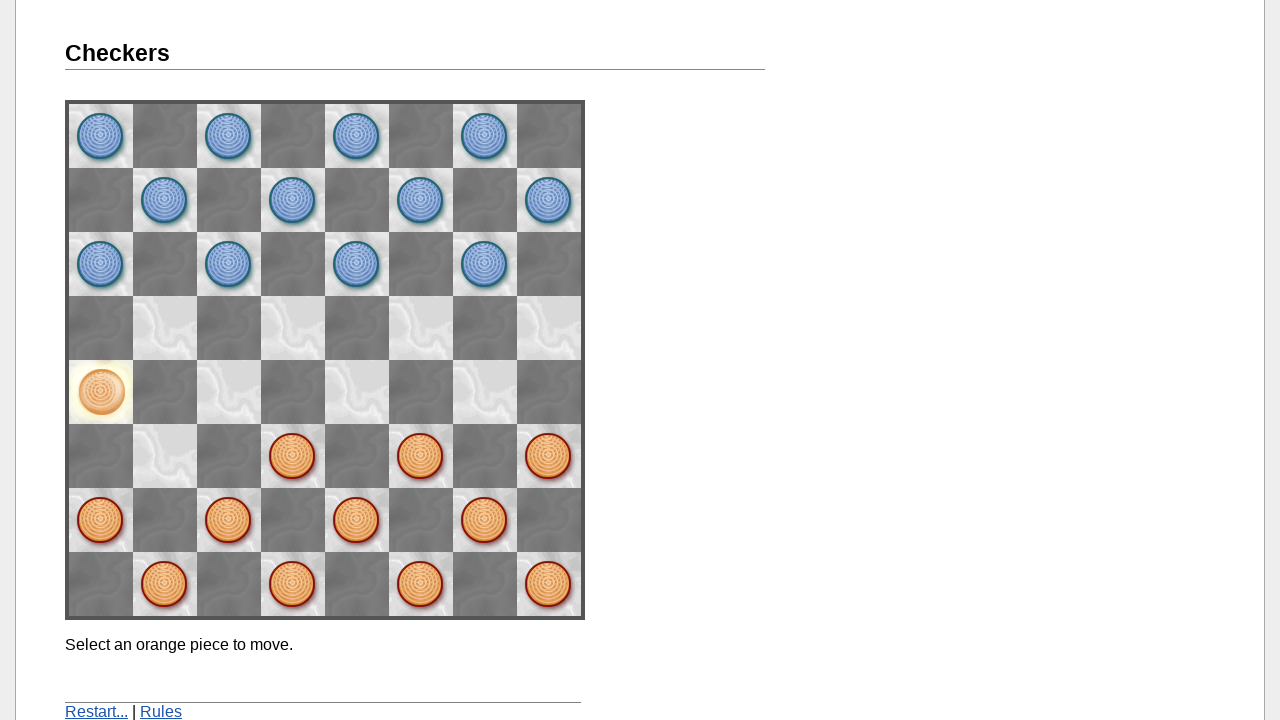

Clicked source piece at row 5 col 3 for move 2 at (293, 456) on div.line:nth-child(6) img:nth-child(4)
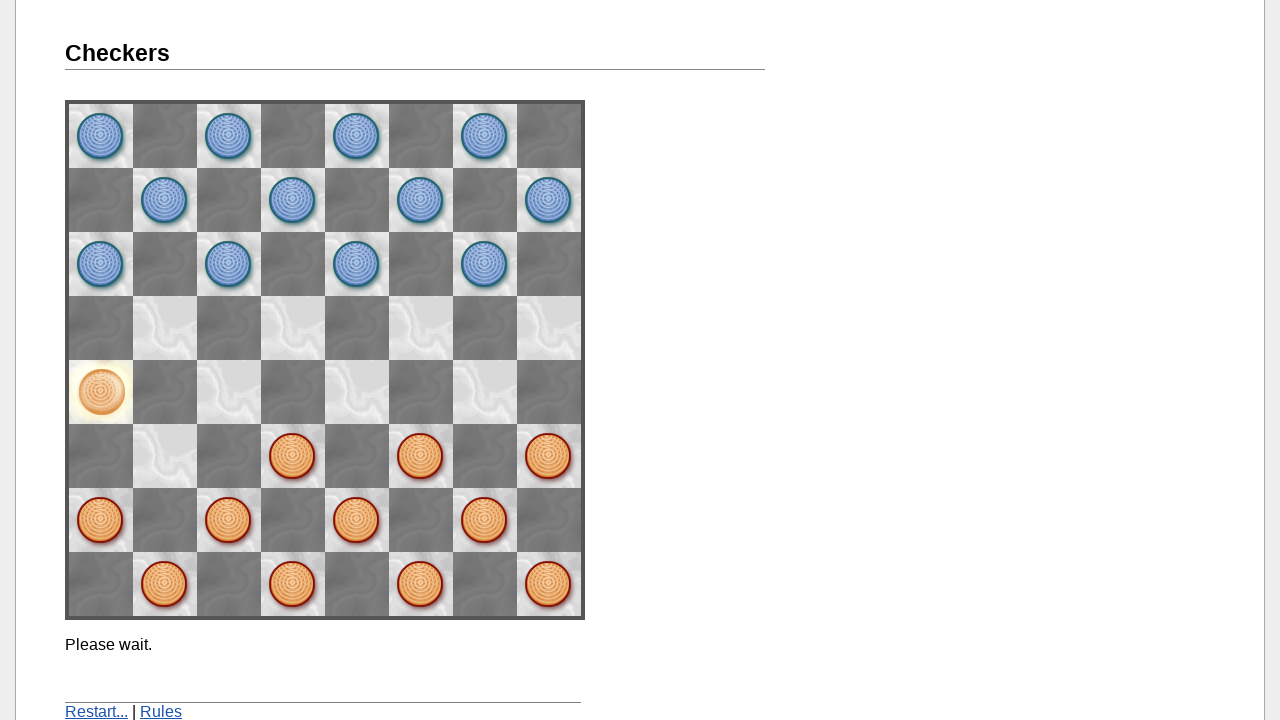

Clicked destination square at row 4 col 2 for move 2 at (229, 392) on div.line:nth-child(5) img:nth-child(3)
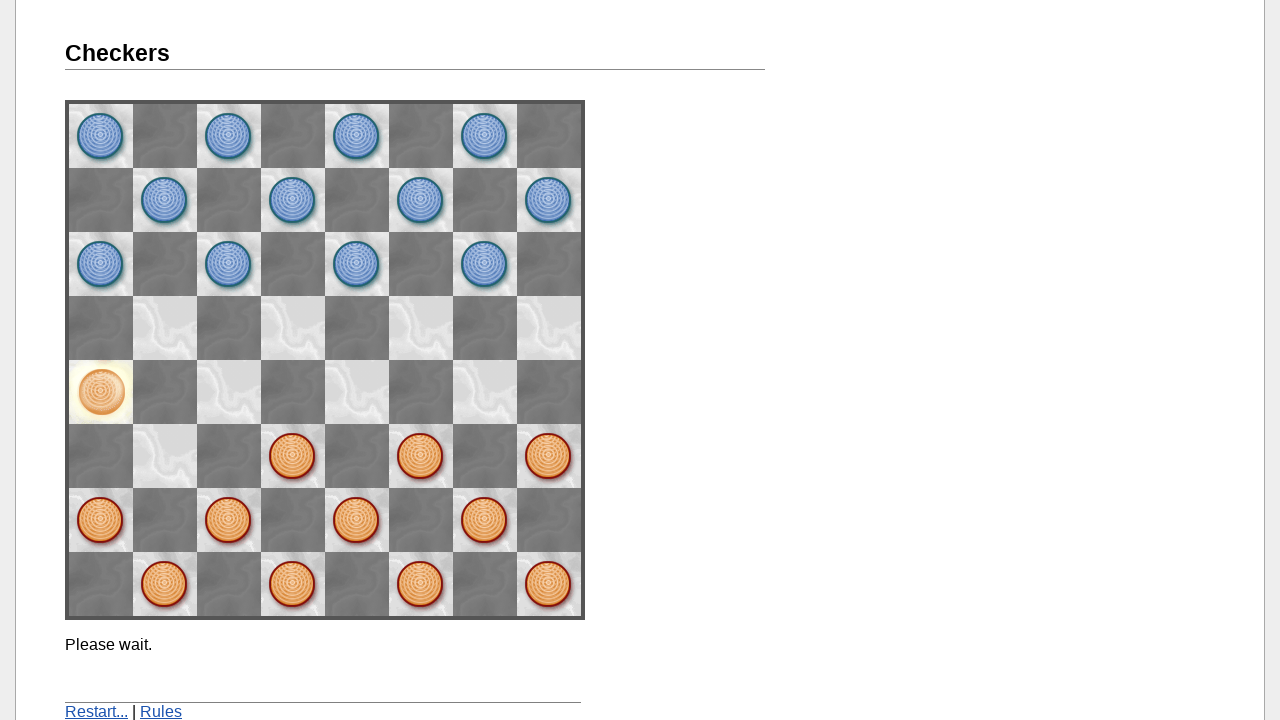

Checked message status: 'Make a move.'
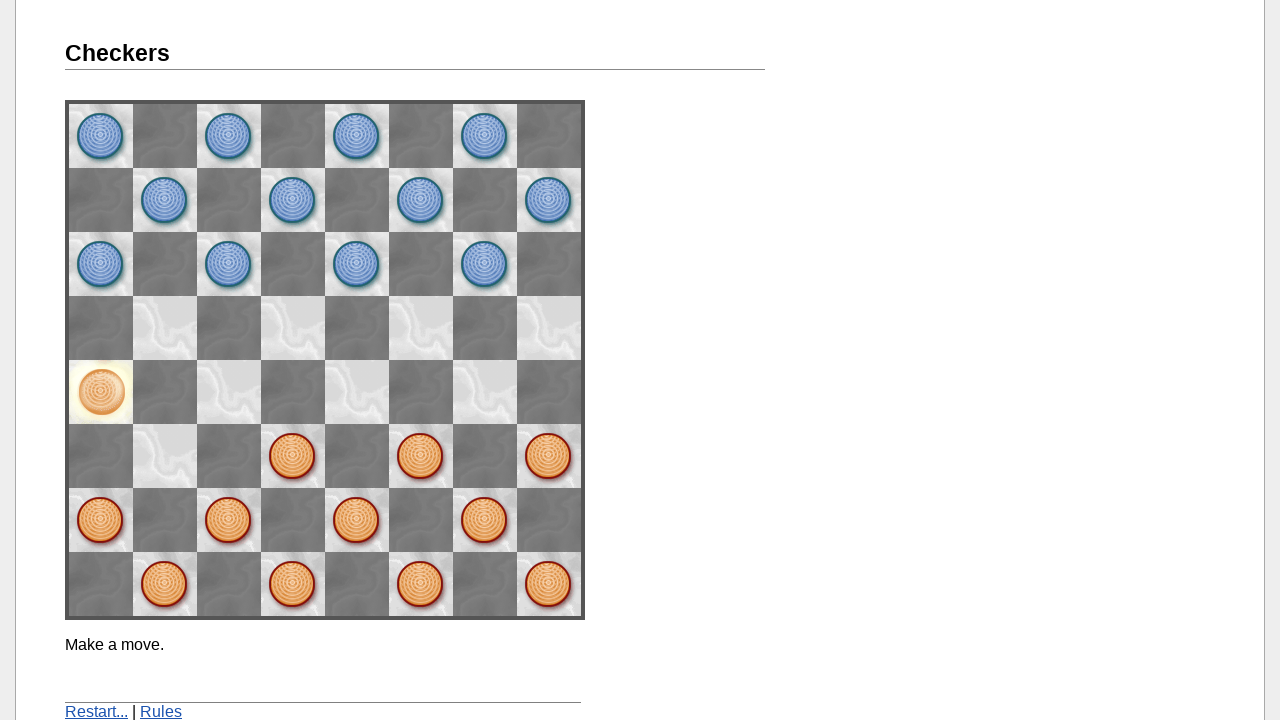

Read board state for move 3
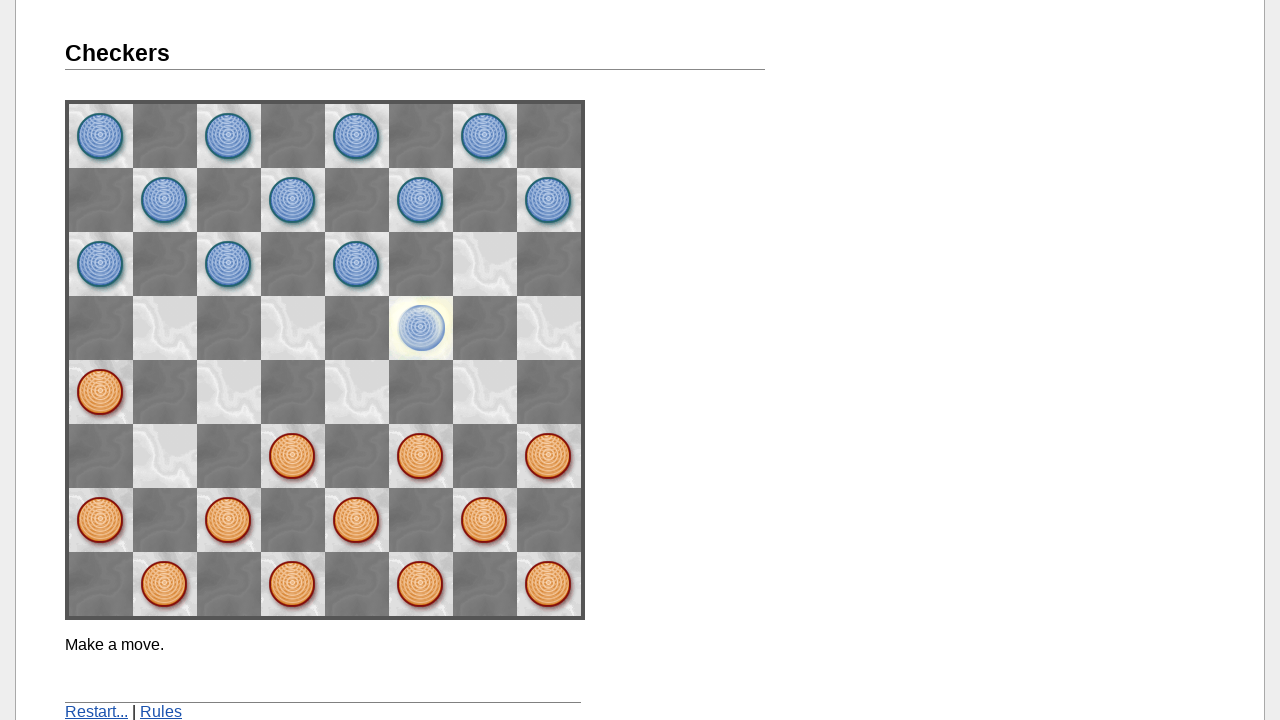

Parsed board state for move 3
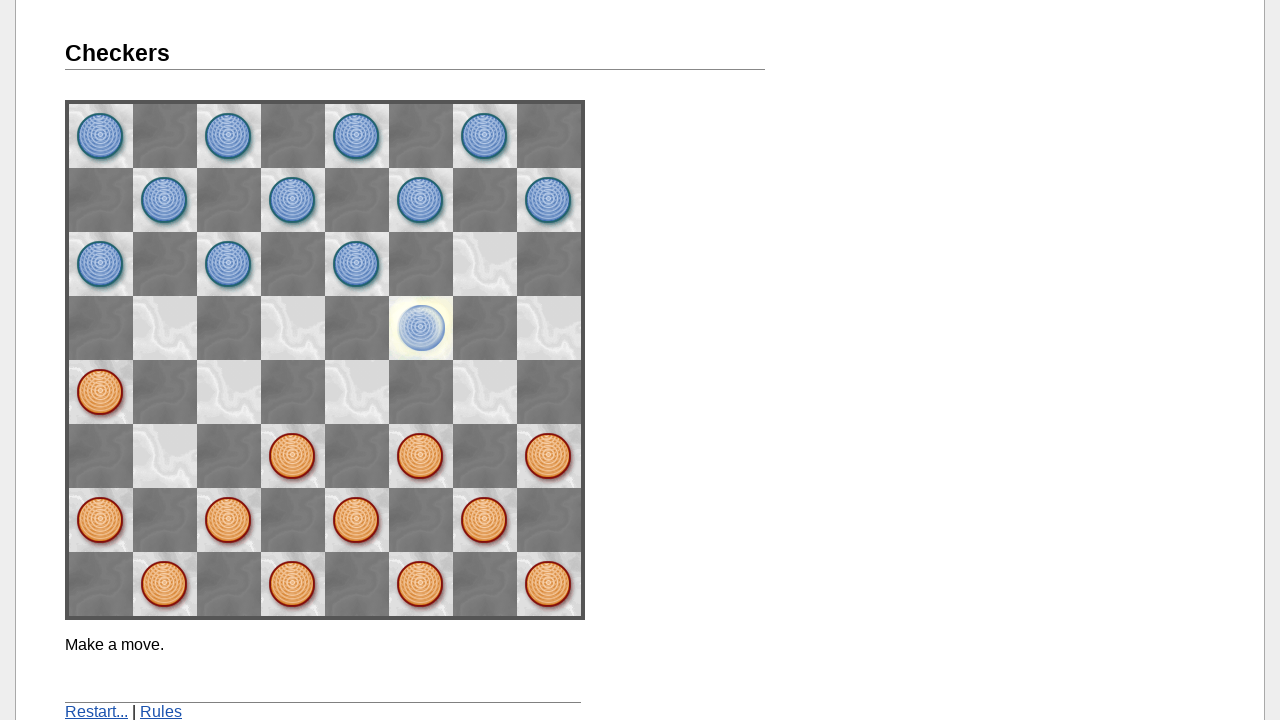

Calculated legal moves for move 3, selected move from row 4 col 0 to row 3 col 1
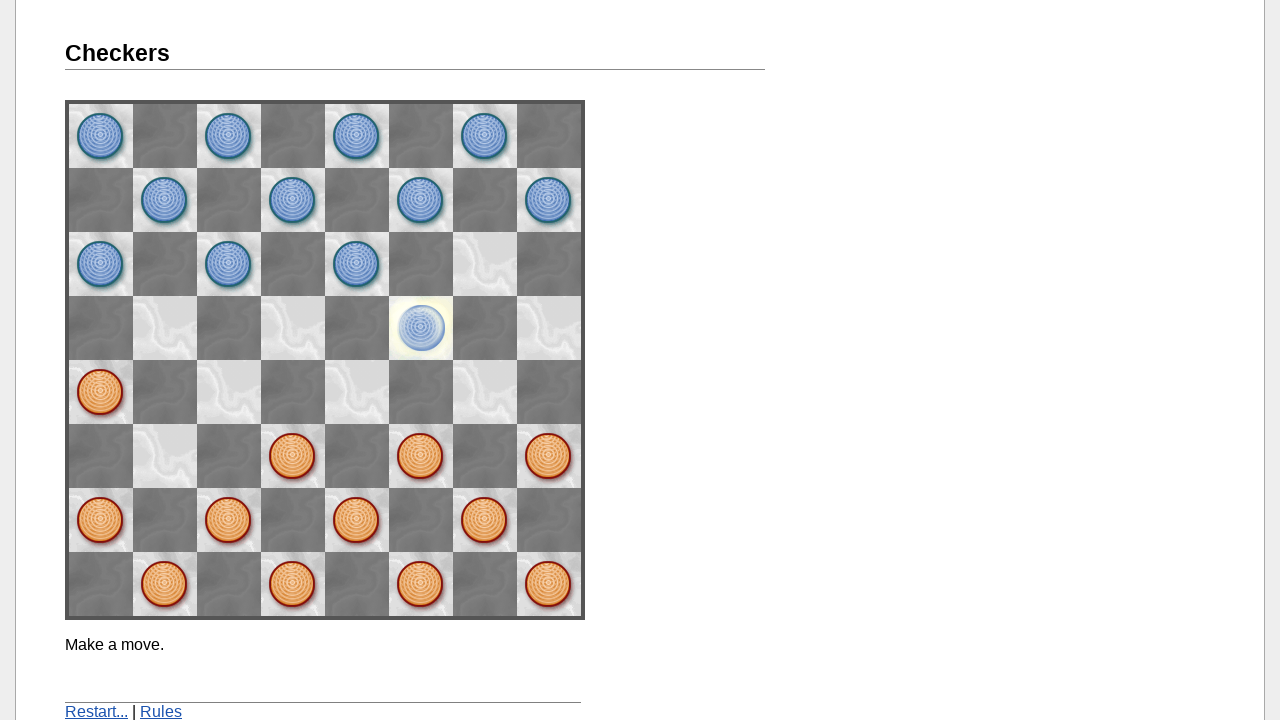

Clicked source piece at row 4 col 0 for move 3 at (101, 392) on div.line:nth-child(5) img:nth-child(1)
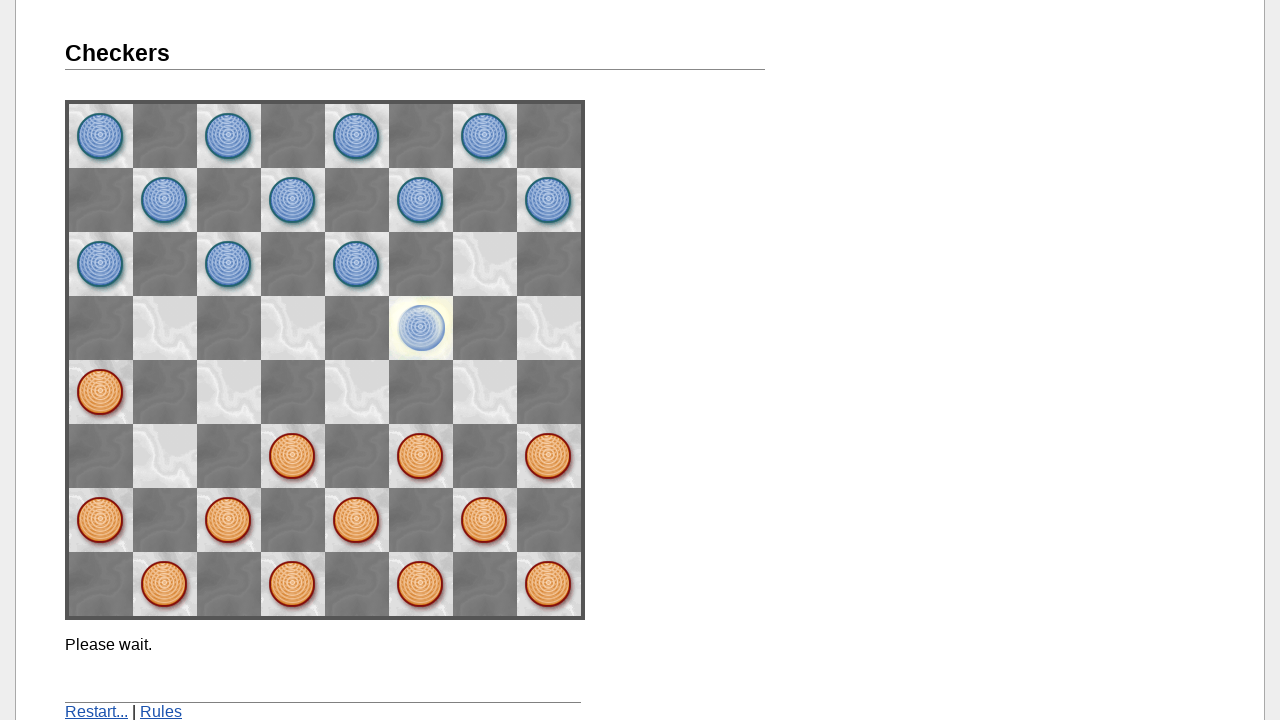

Clicked destination square at row 3 col 1 for move 3 at (165, 328) on div.line:nth-child(4) img:nth-child(2)
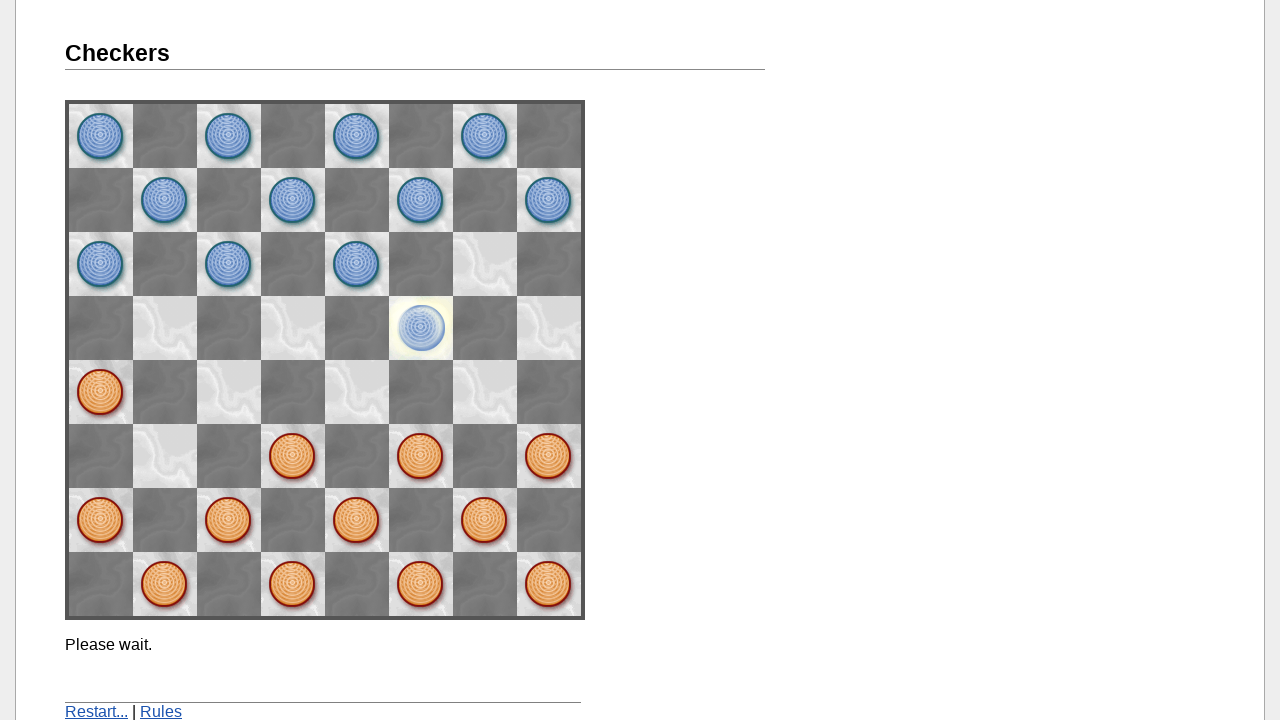

Checked message status: 'Please wait.'
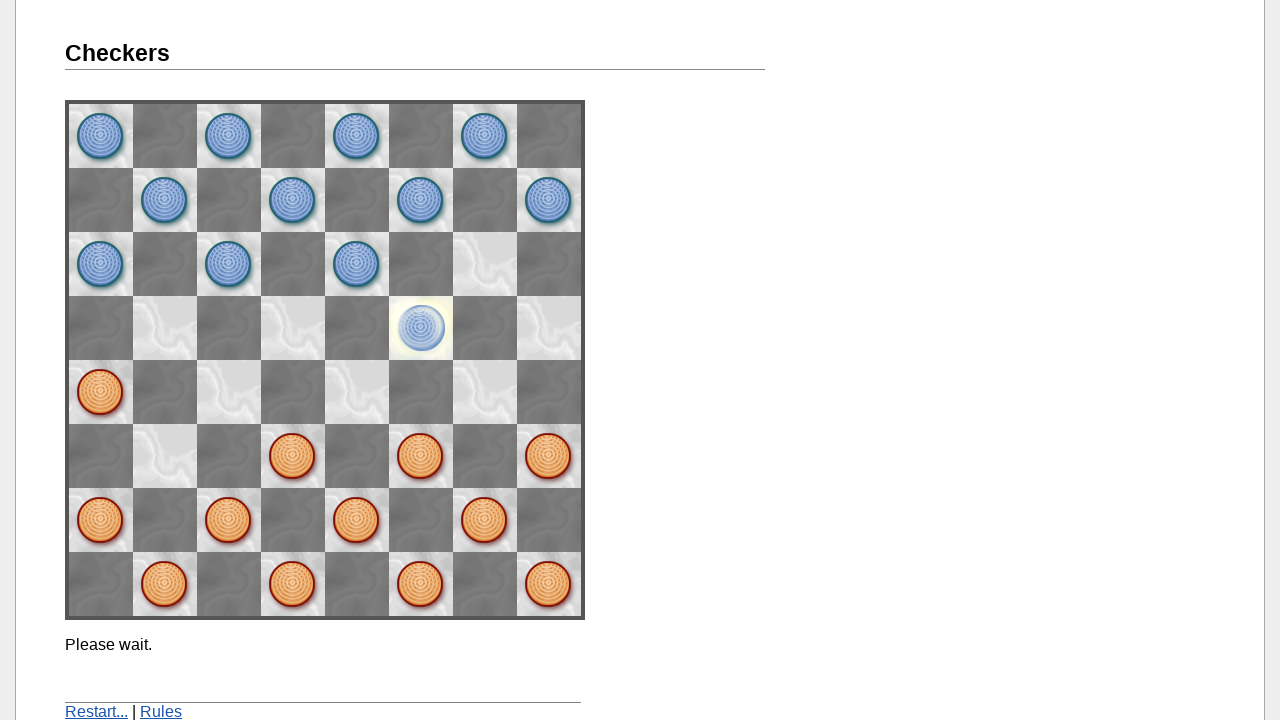

Waited for computer to make its move
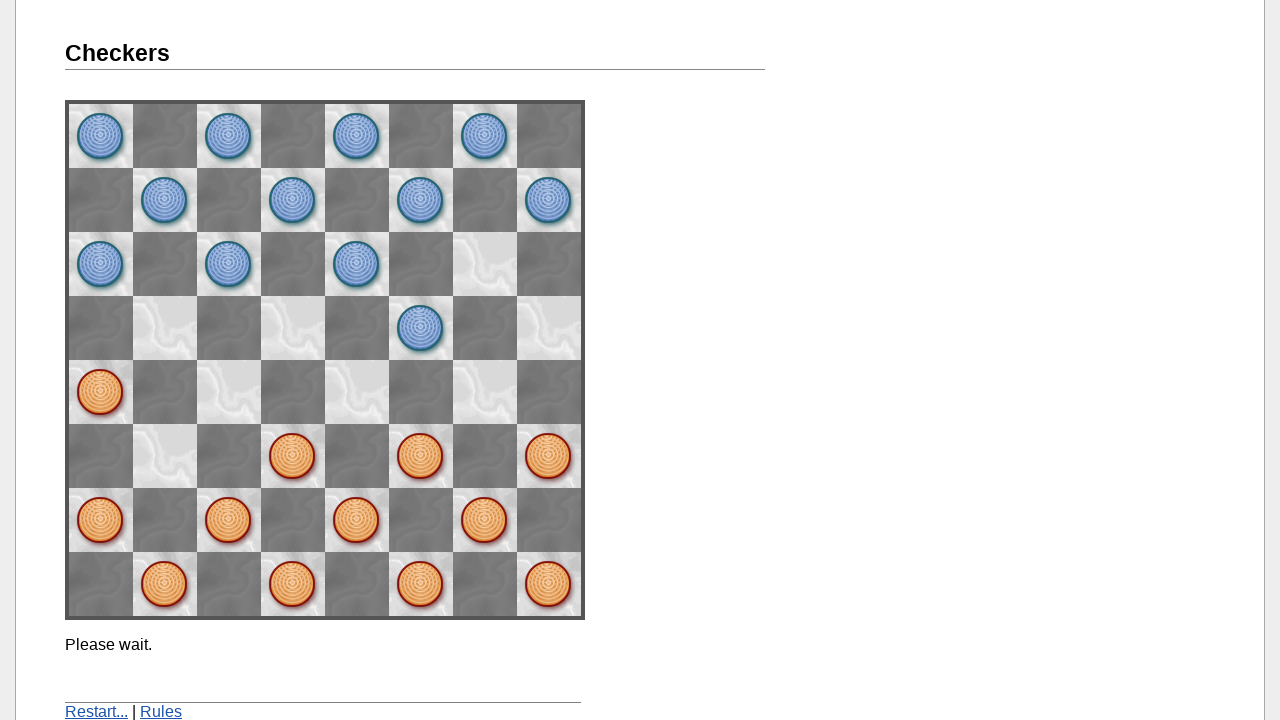

Read board state for move 4
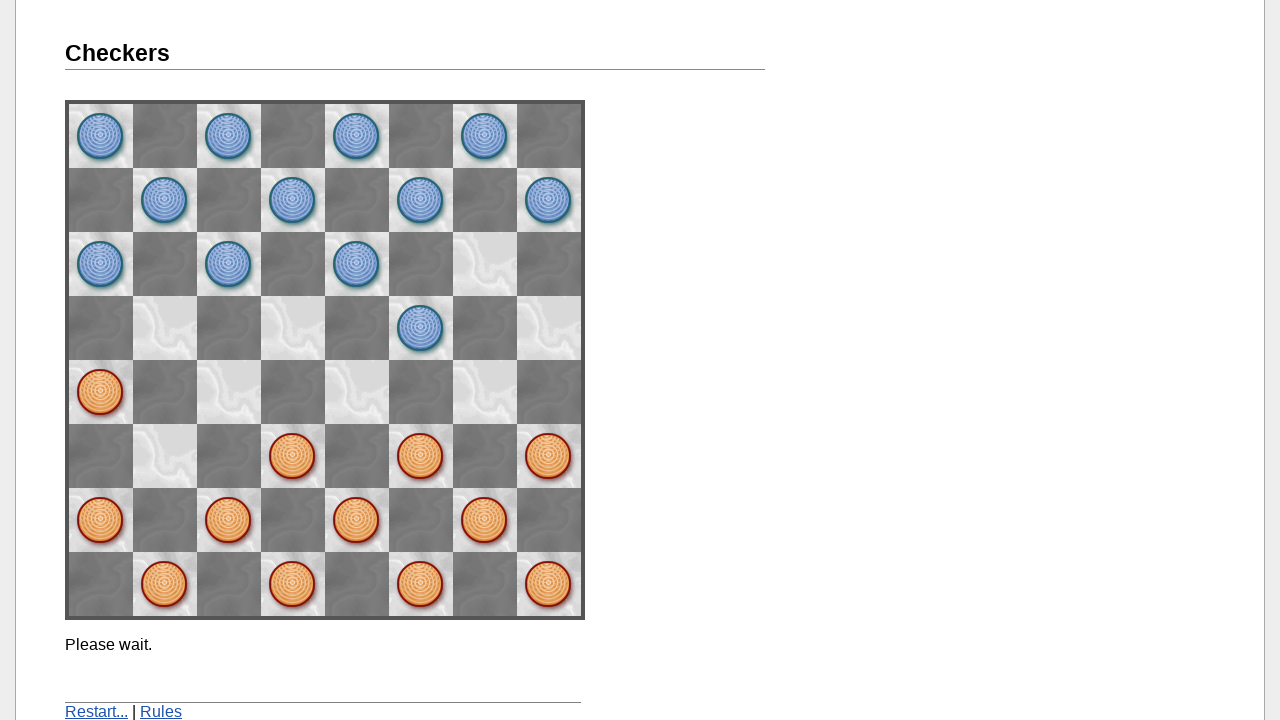

Parsed board state for move 4
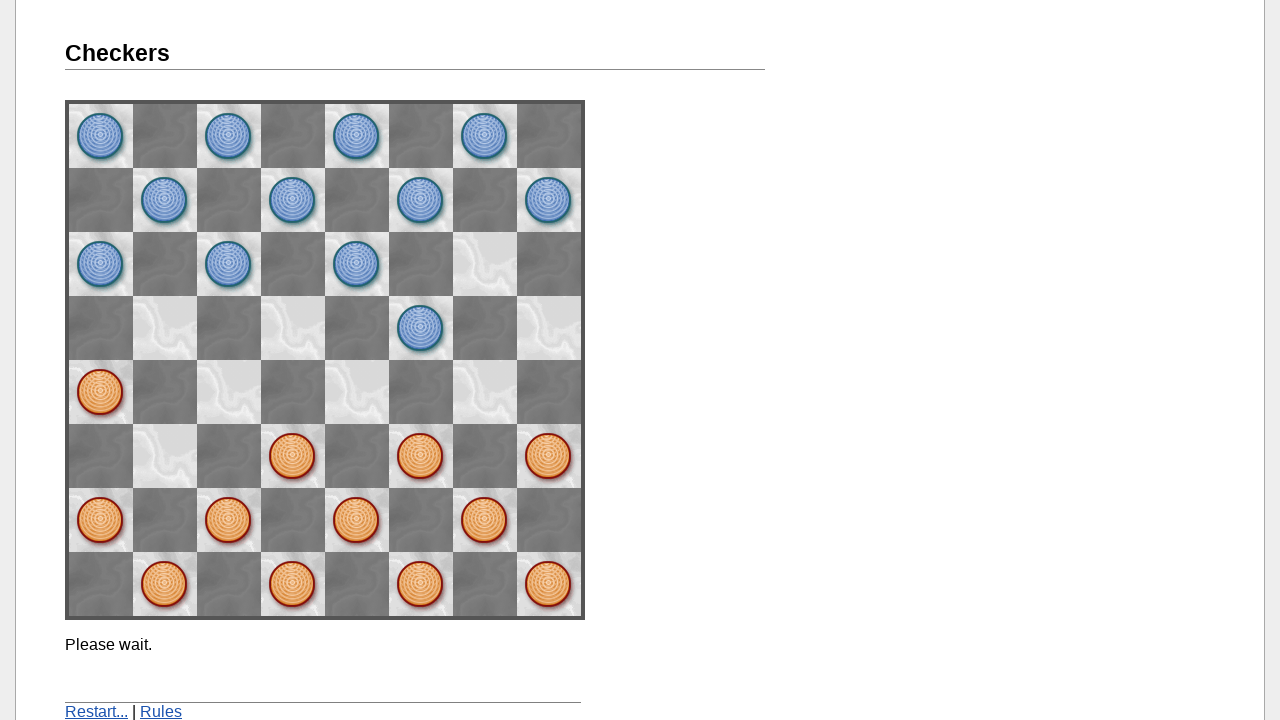

Calculated legal moves for move 4, selected move from row 4 col 0 to row 3 col 1
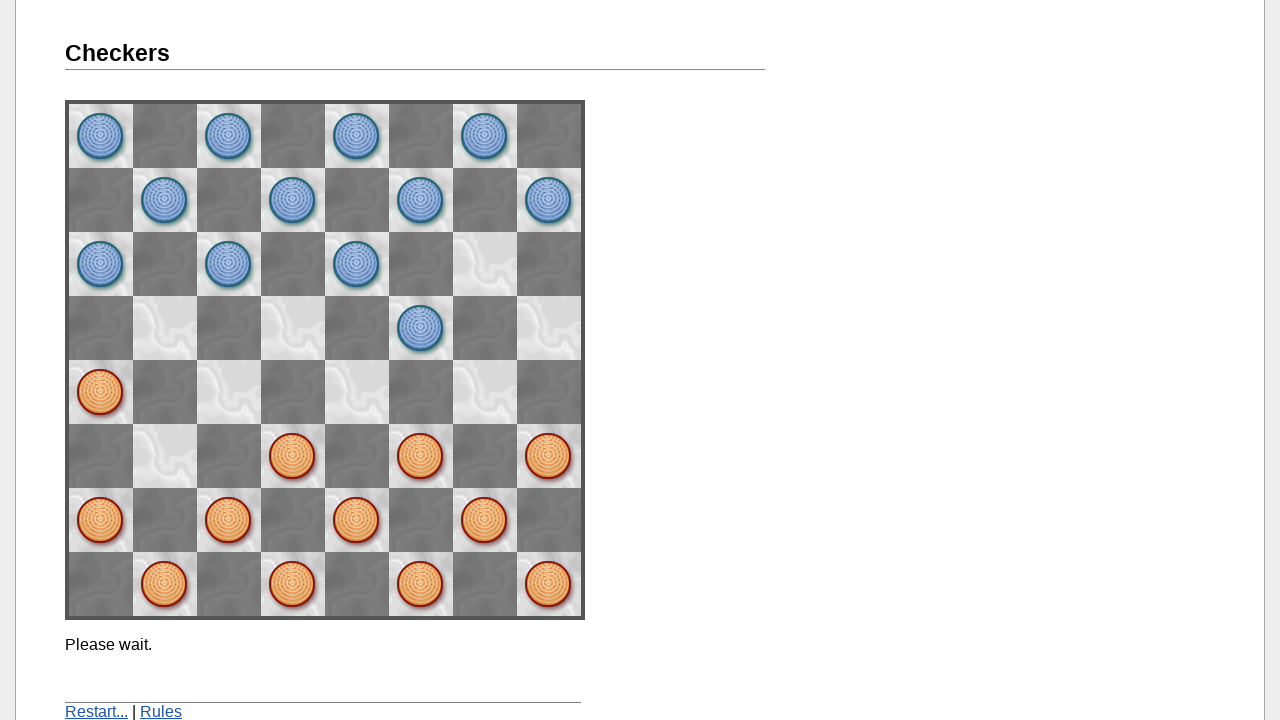

Clicked source piece at row 4 col 0 for move 4 at (101, 392) on div.line:nth-child(5) img:nth-child(1)
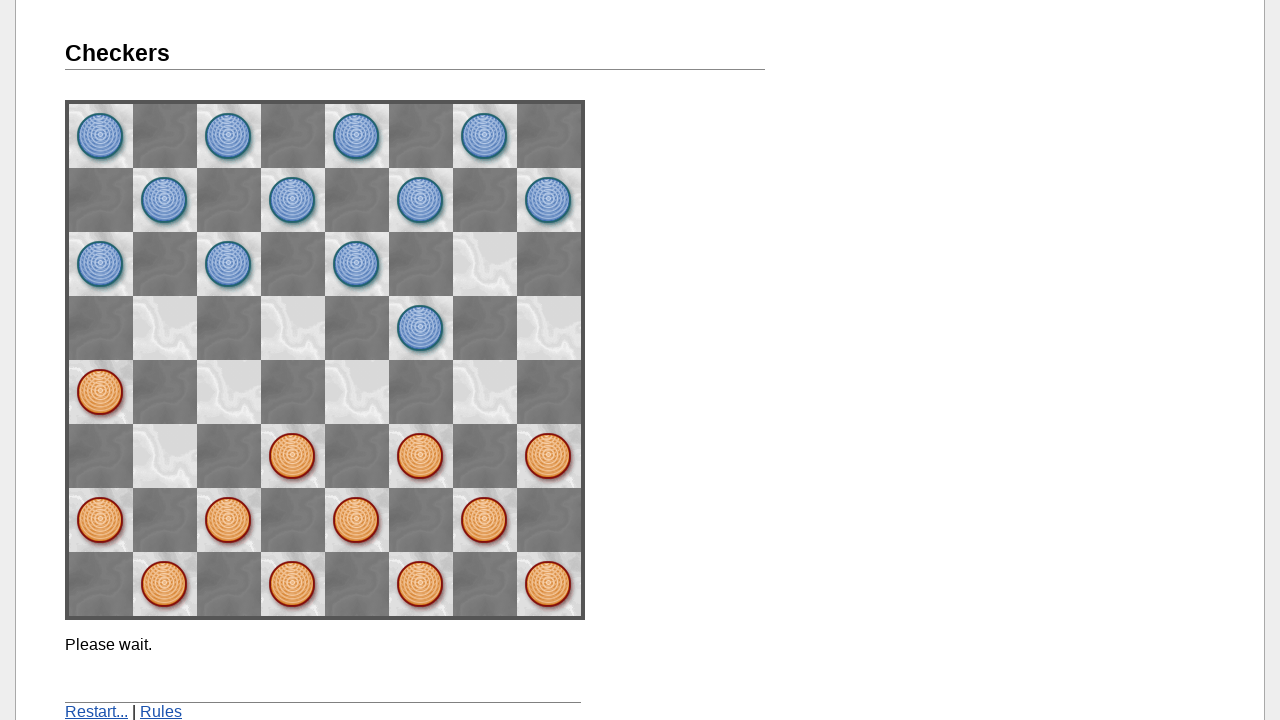

Clicked destination square at row 3 col 1 for move 4 at (165, 328) on div.line:nth-child(4) img:nth-child(2)
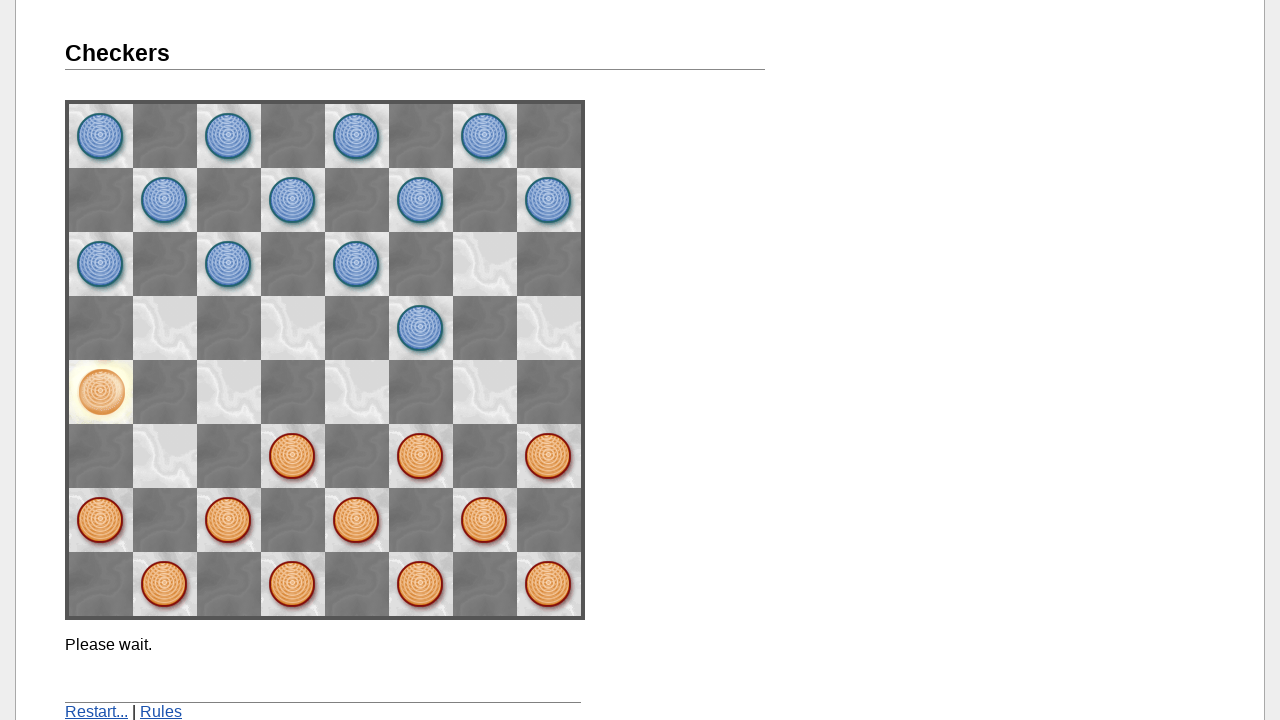

Checked message status: 'Please wait.'
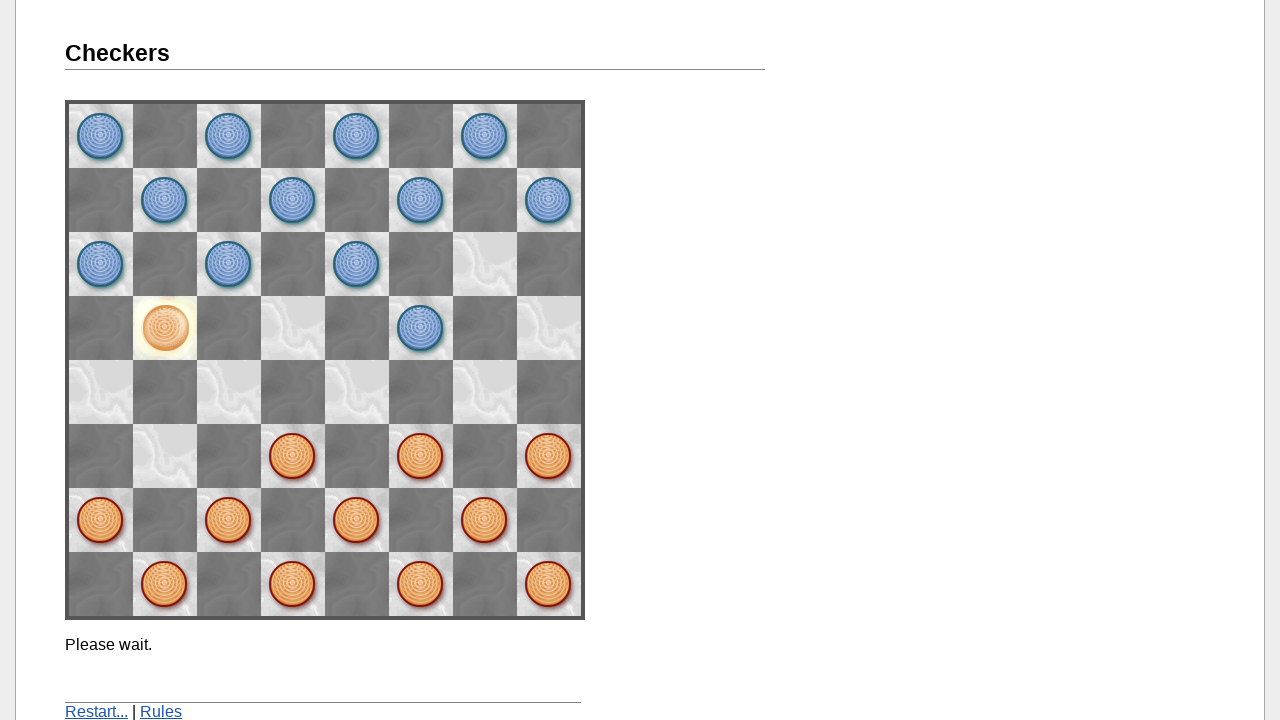

Waited for computer to make its move
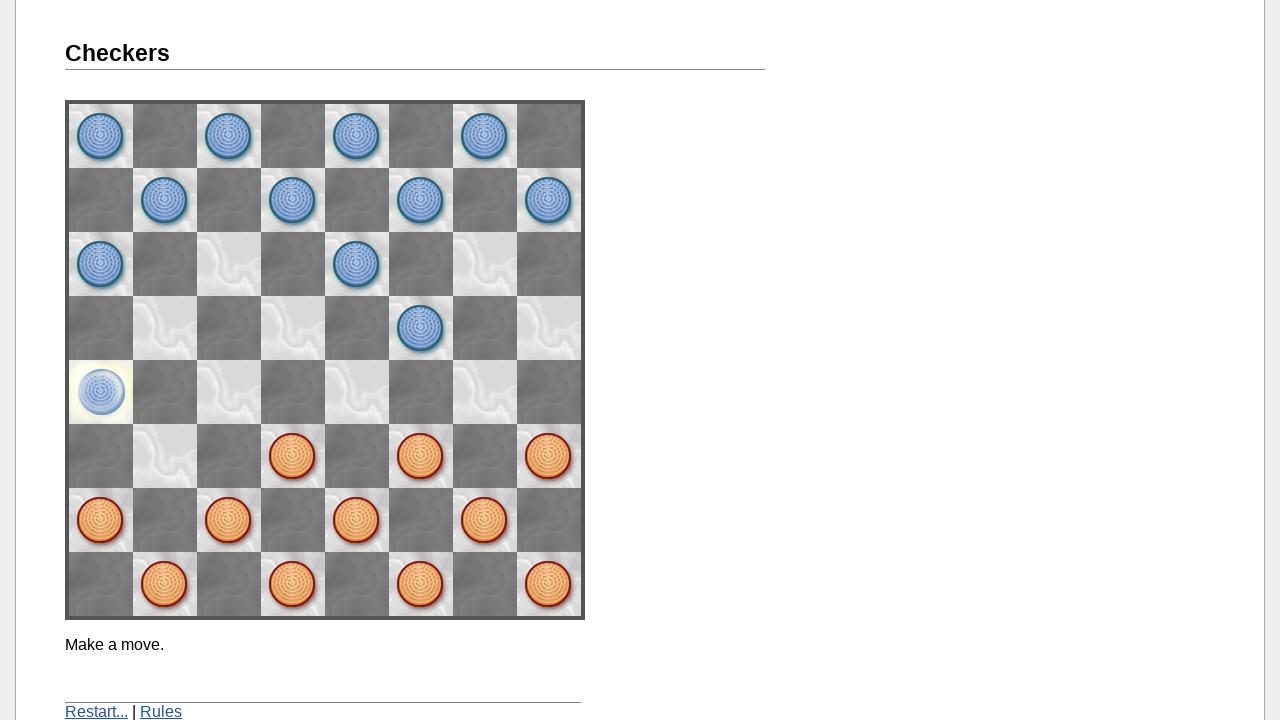

Read board state for move 5
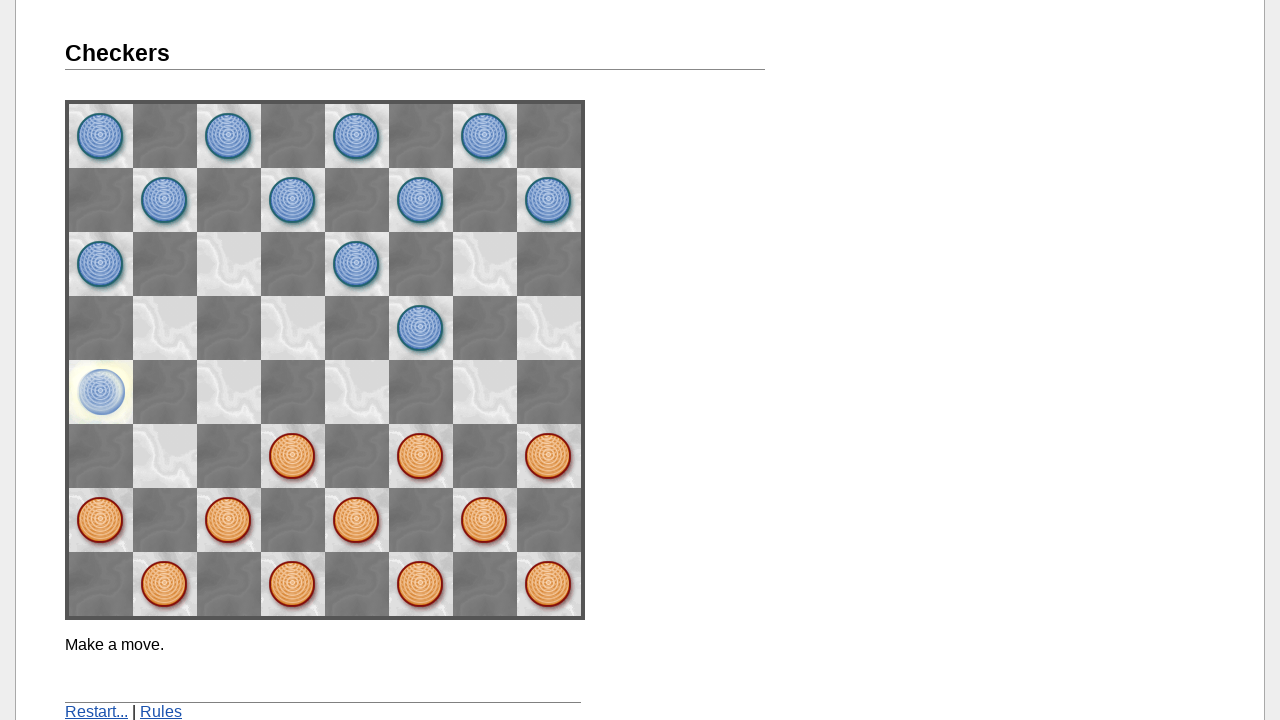

Parsed board state for move 5
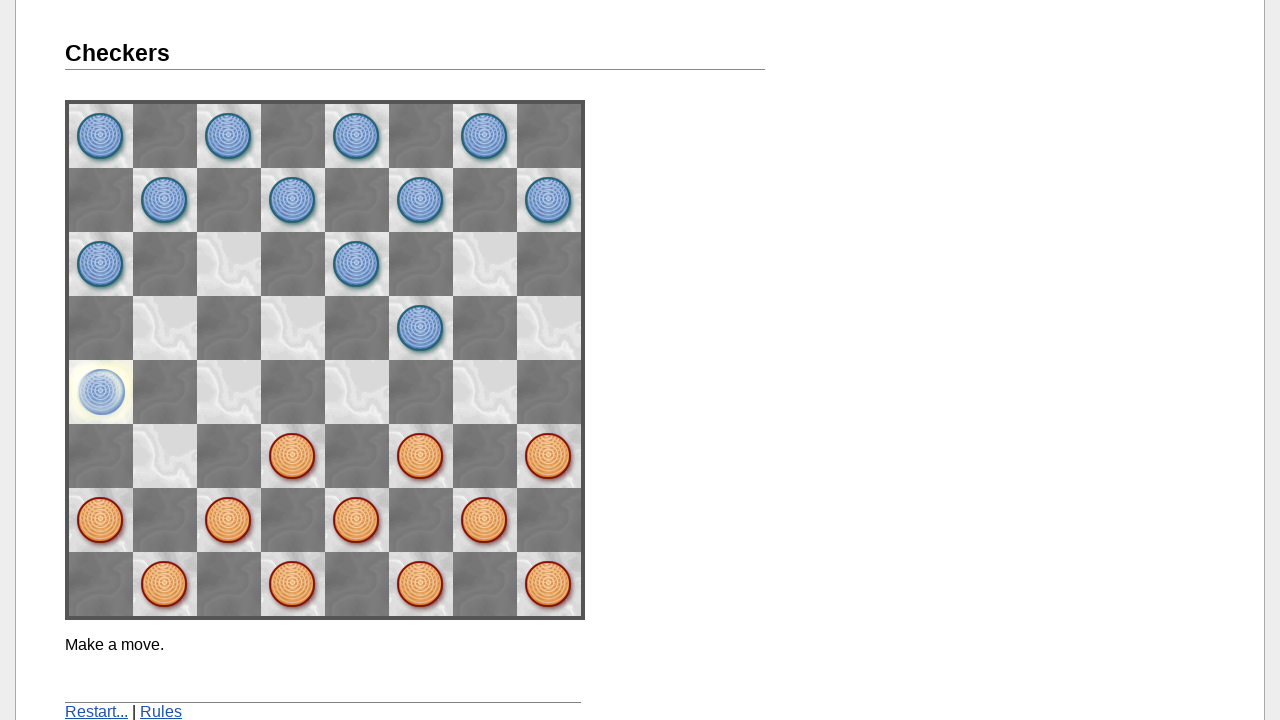

Calculated legal moves for move 5, selected move from row 5 col 3 to row 4 col 2
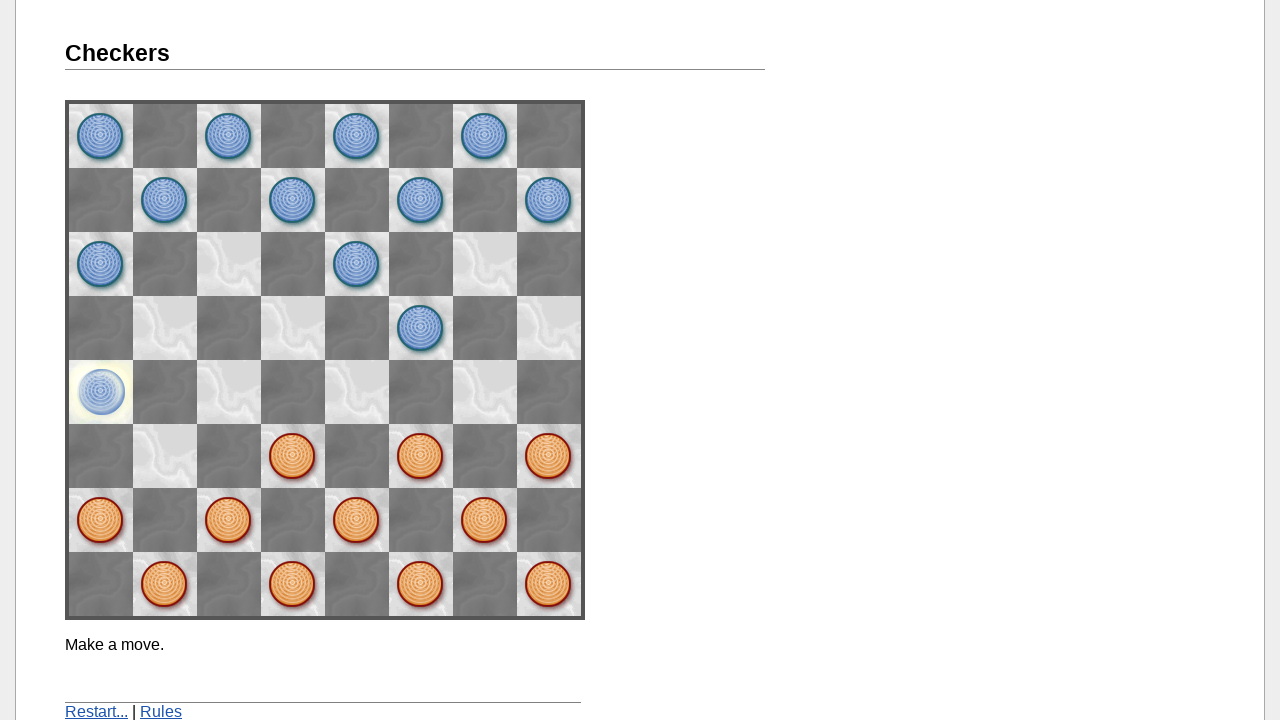

Clicked source piece at row 5 col 3 for move 5 at (293, 456) on div.line:nth-child(6) img:nth-child(4)
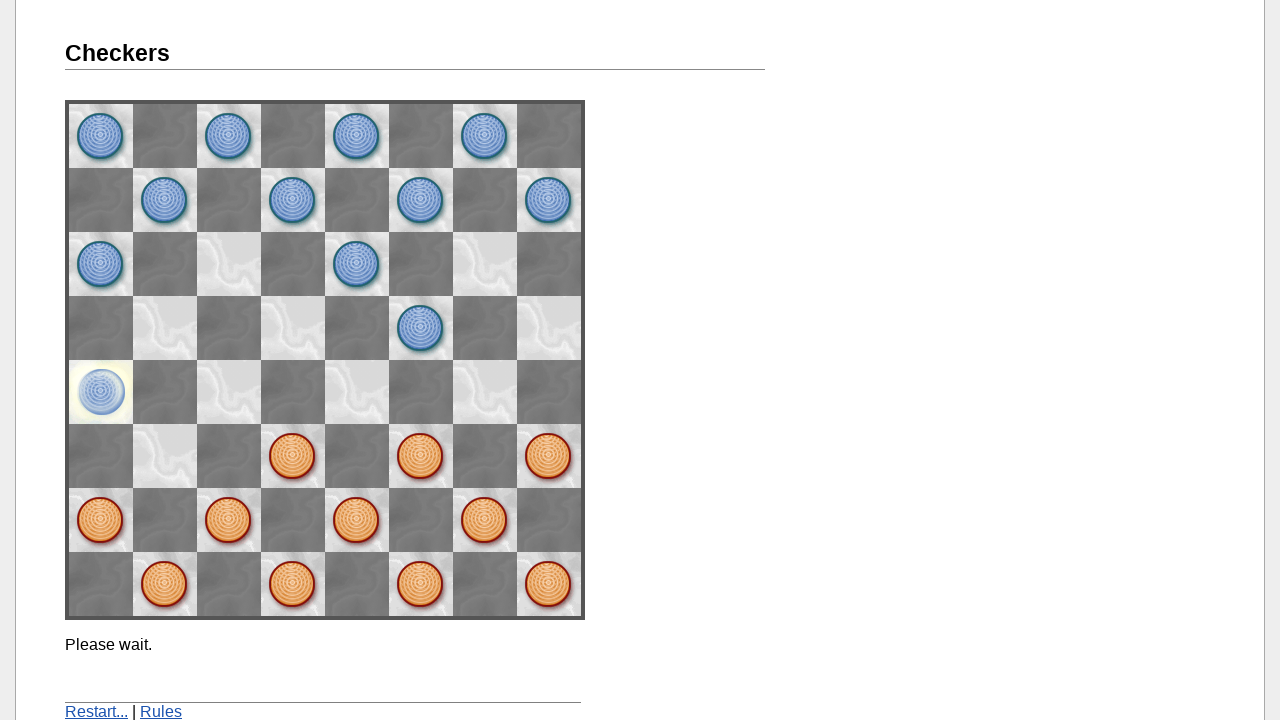

Clicked destination square at row 4 col 2 for move 5 at (229, 392) on div.line:nth-child(5) img:nth-child(3)
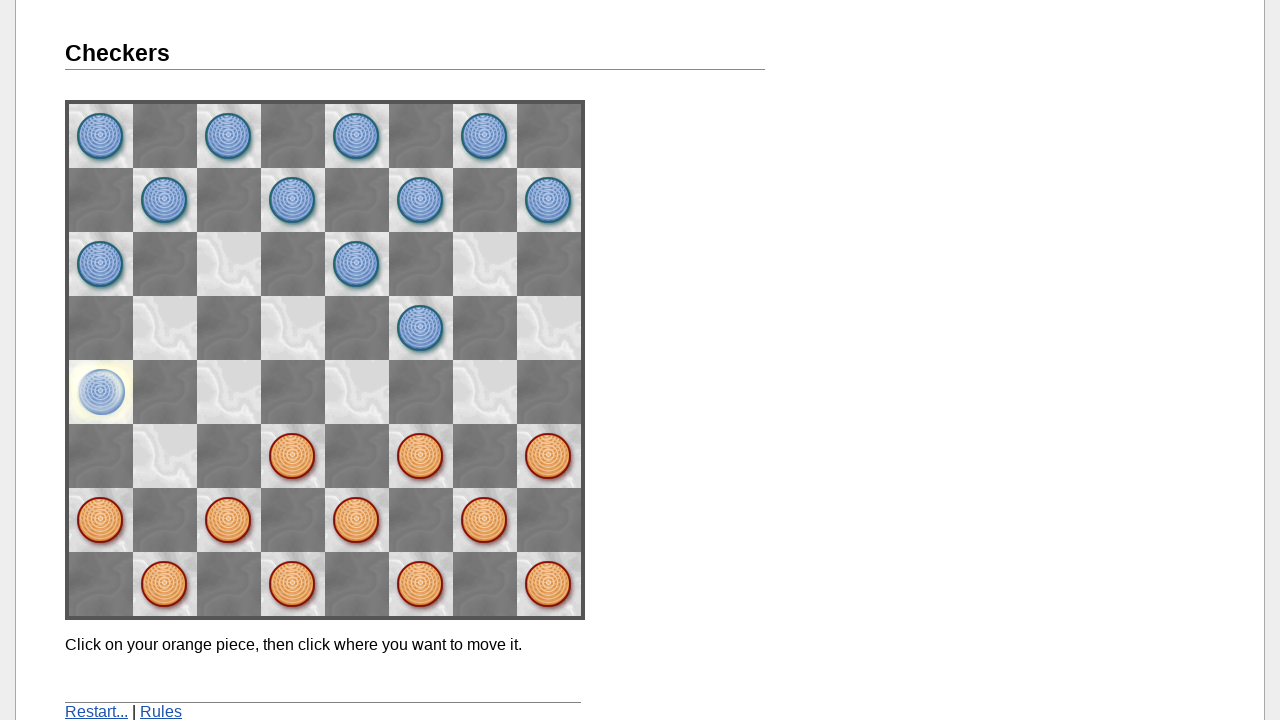

Checked message status: 'Click on your orange piece, then click where you want to move it.'
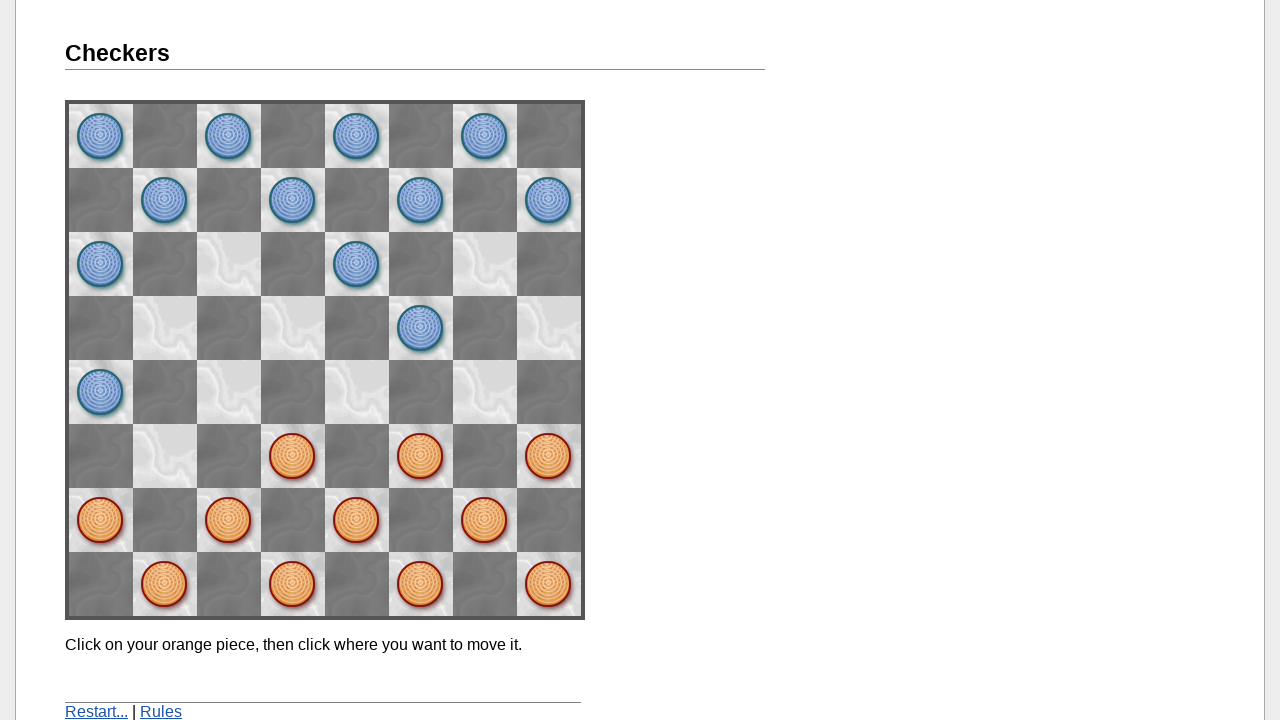

Waited for computer to make its move
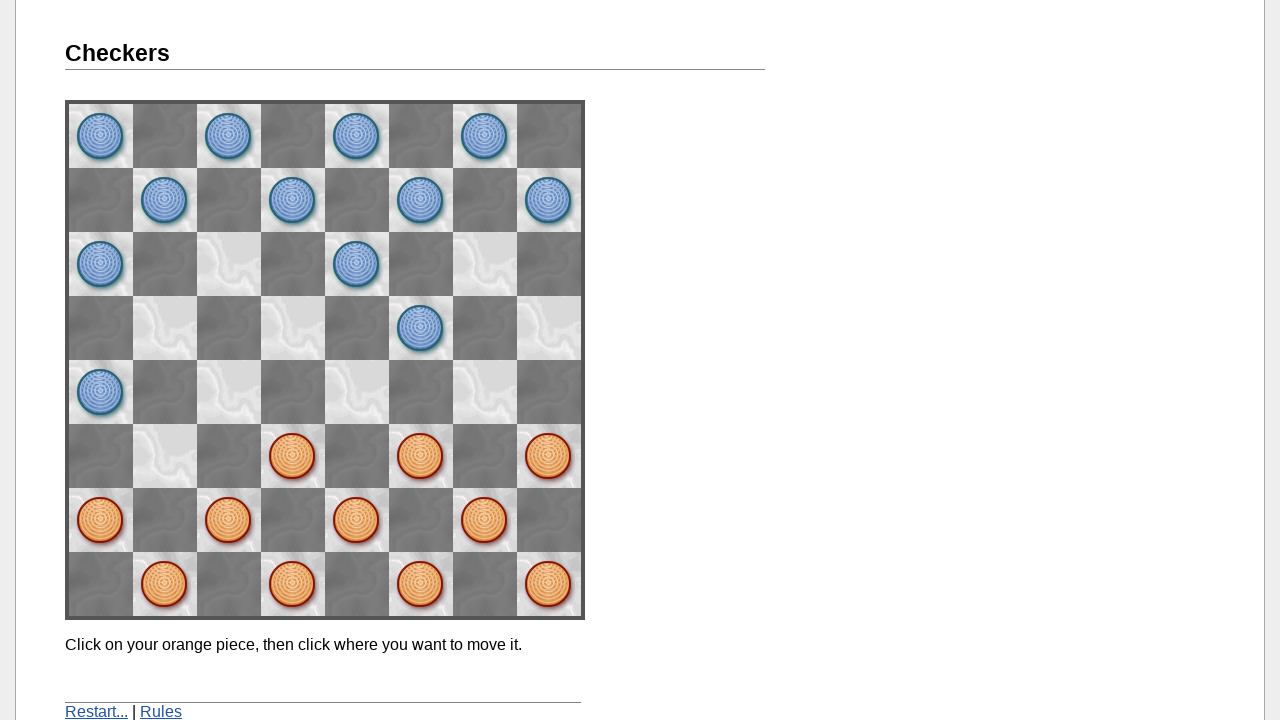

Read board state for move 6
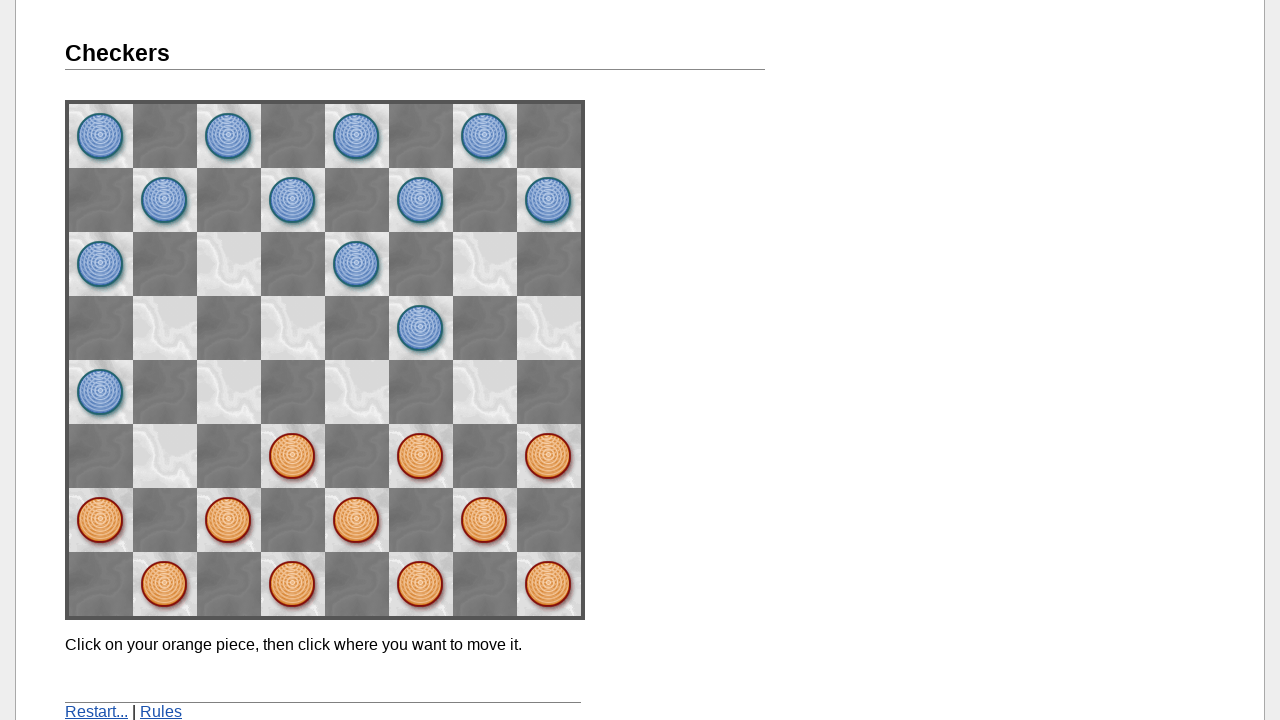

Parsed board state for move 6
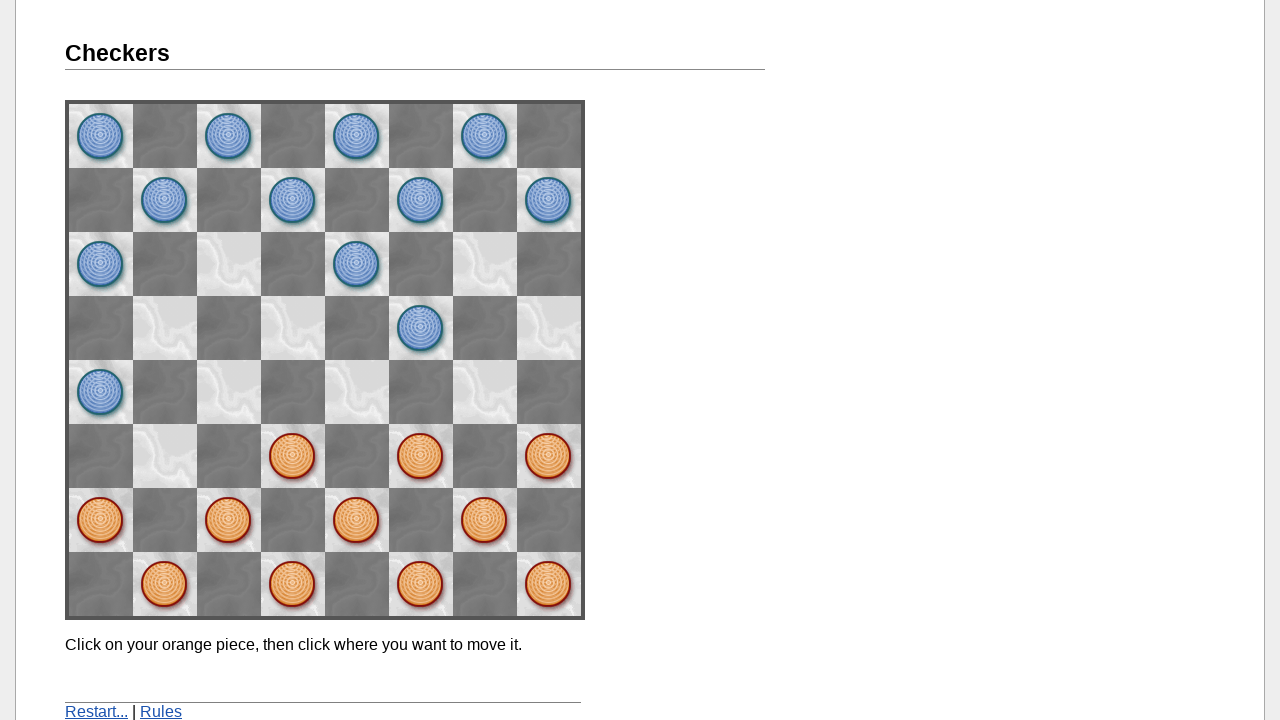

Calculated legal moves for move 6, selected move from row 5 col 3 to row 4 col 2
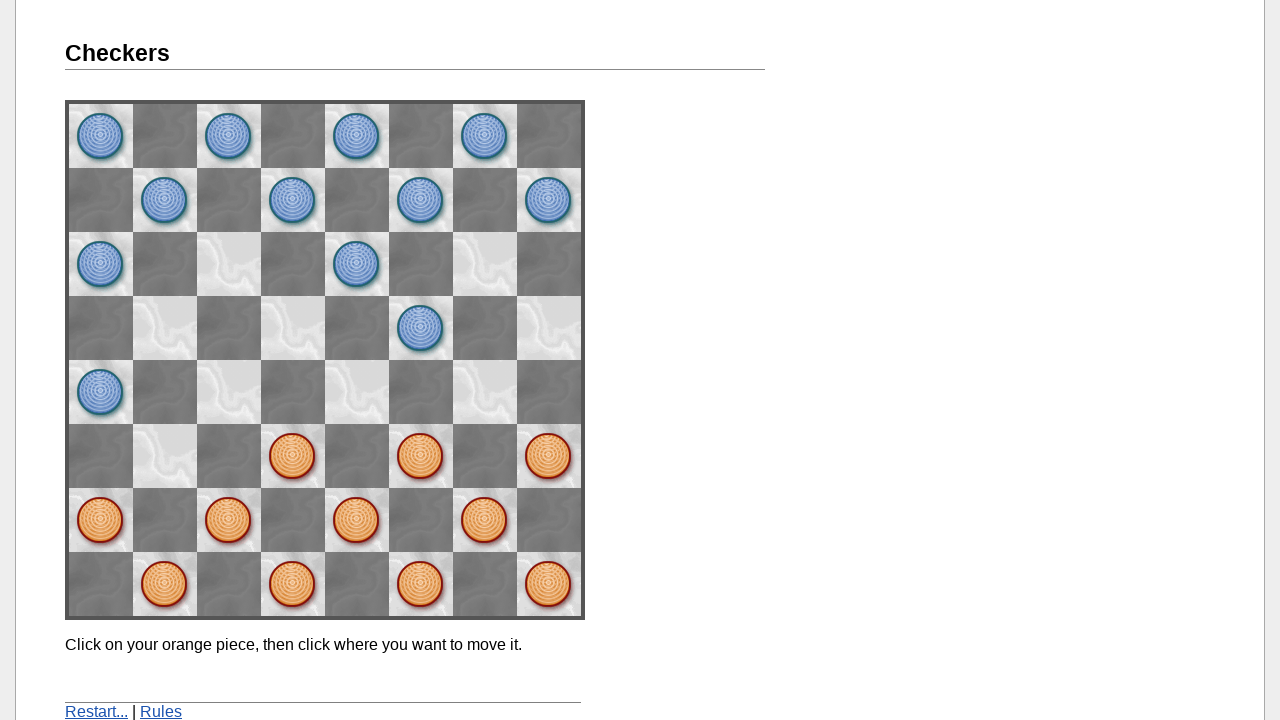

Clicked source piece at row 5 col 3 for move 6 at (293, 456) on div.line:nth-child(6) img:nth-child(4)
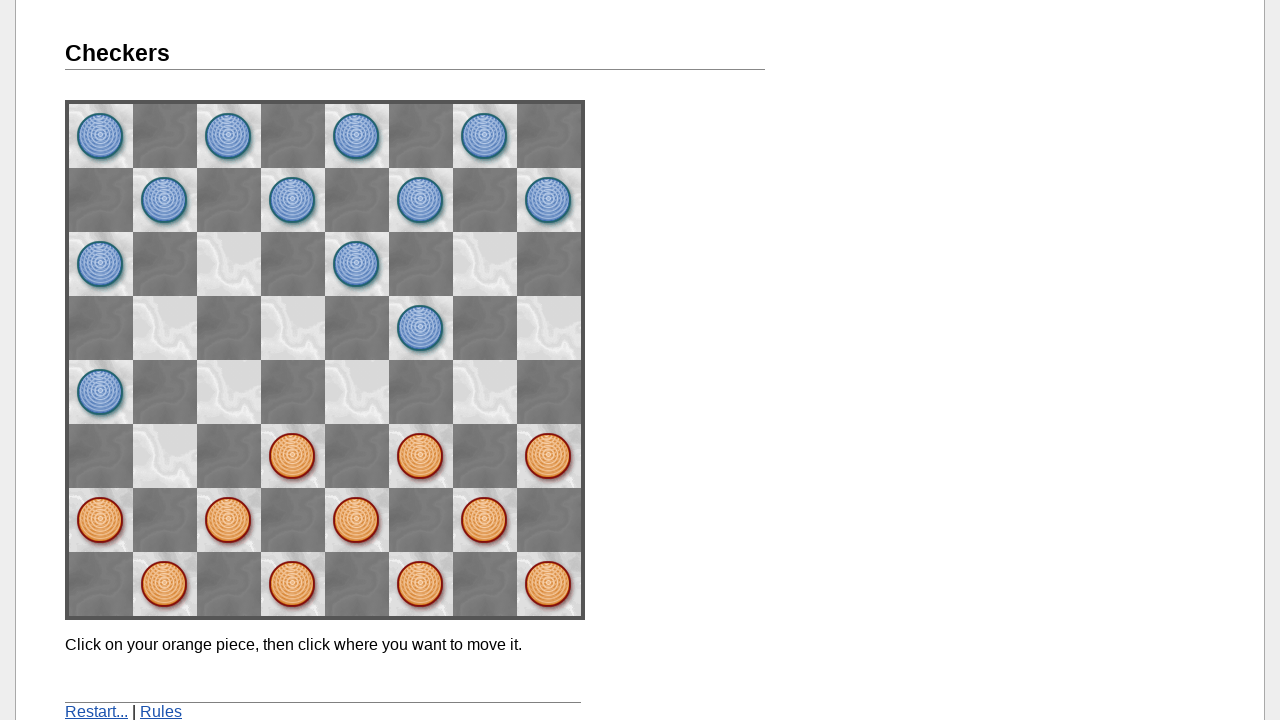

Clicked destination square at row 4 col 2 for move 6 at (229, 392) on div.line:nth-child(5) img:nth-child(3)
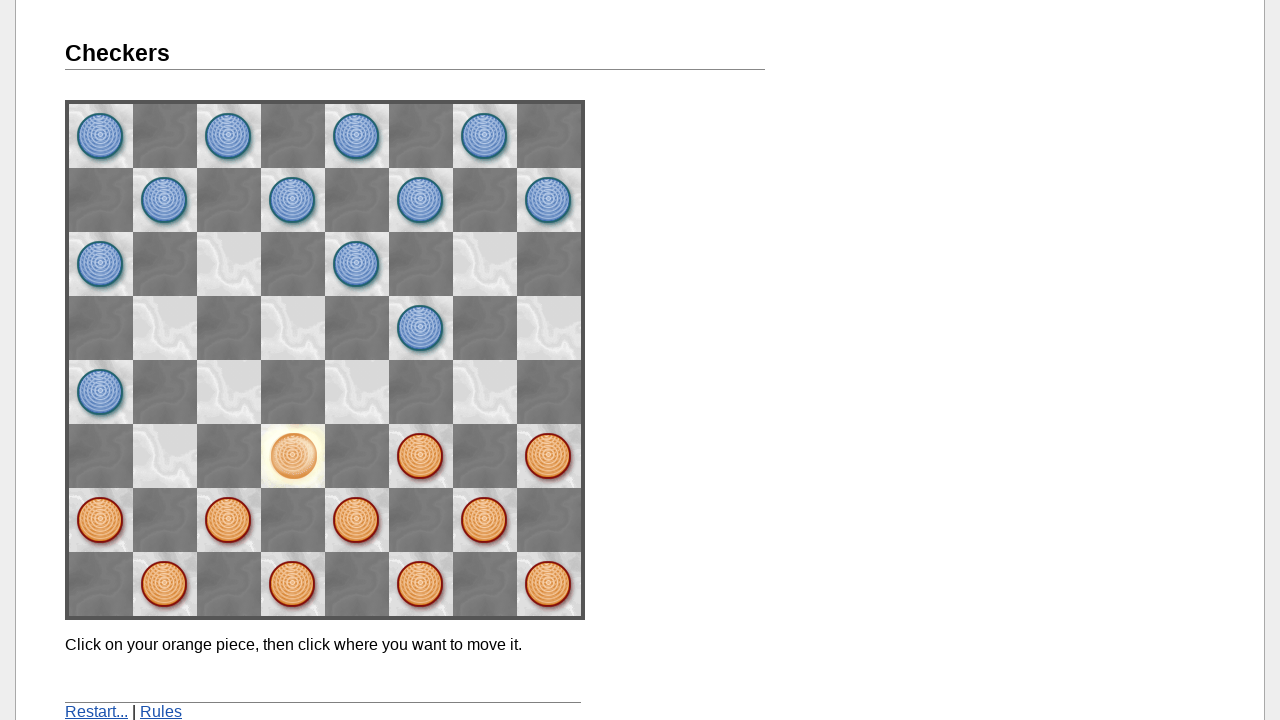

Checked message status: 'Click on your orange piece, then click where you want to move it.'
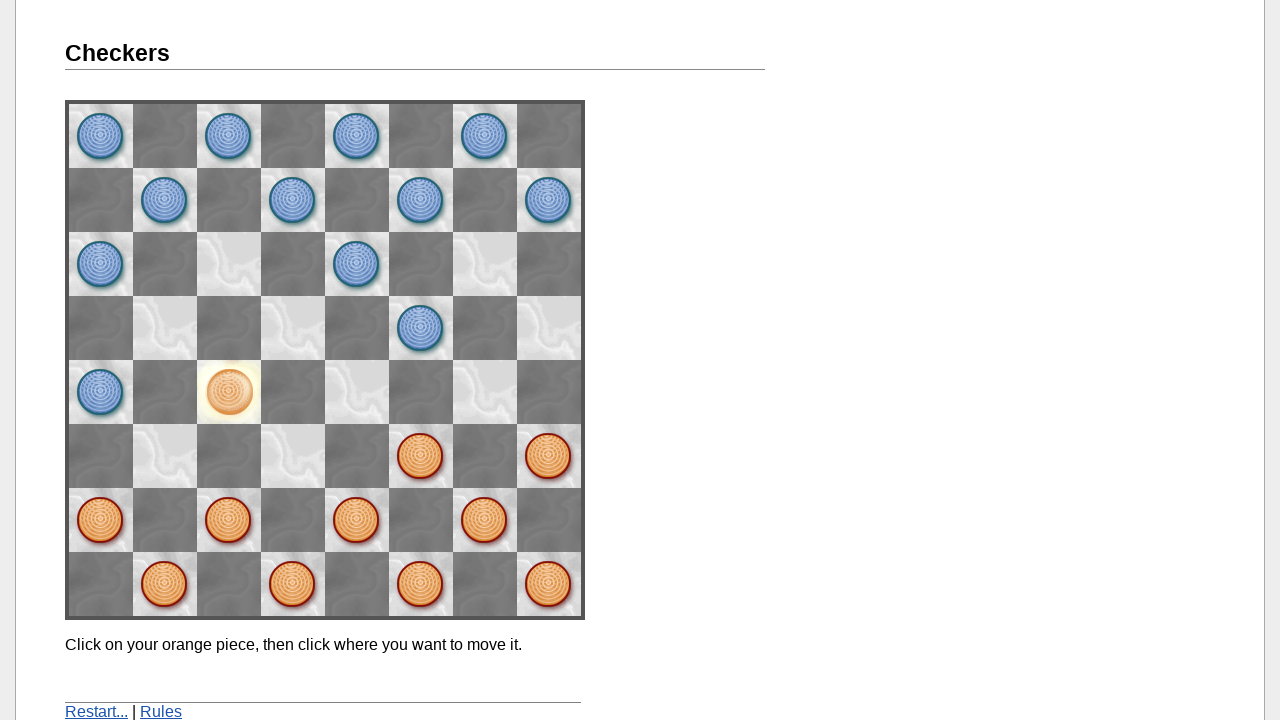

Waited for computer to make its move
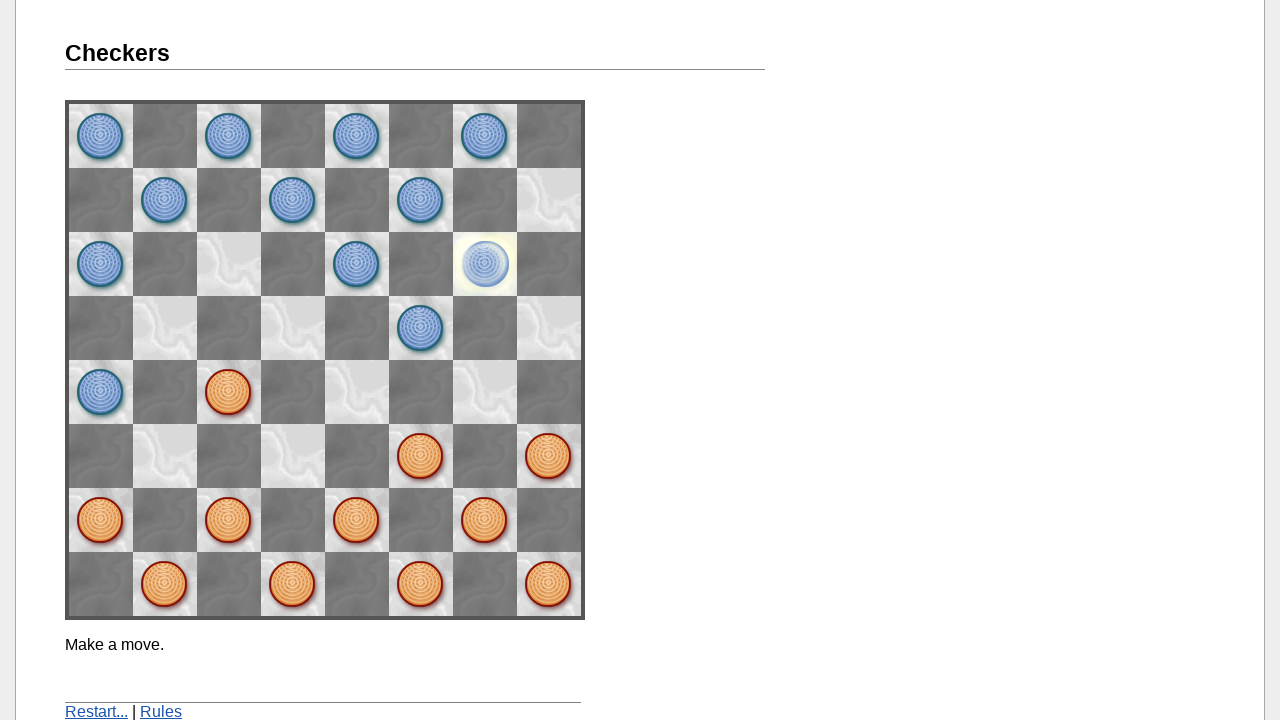

Read board state for move 7
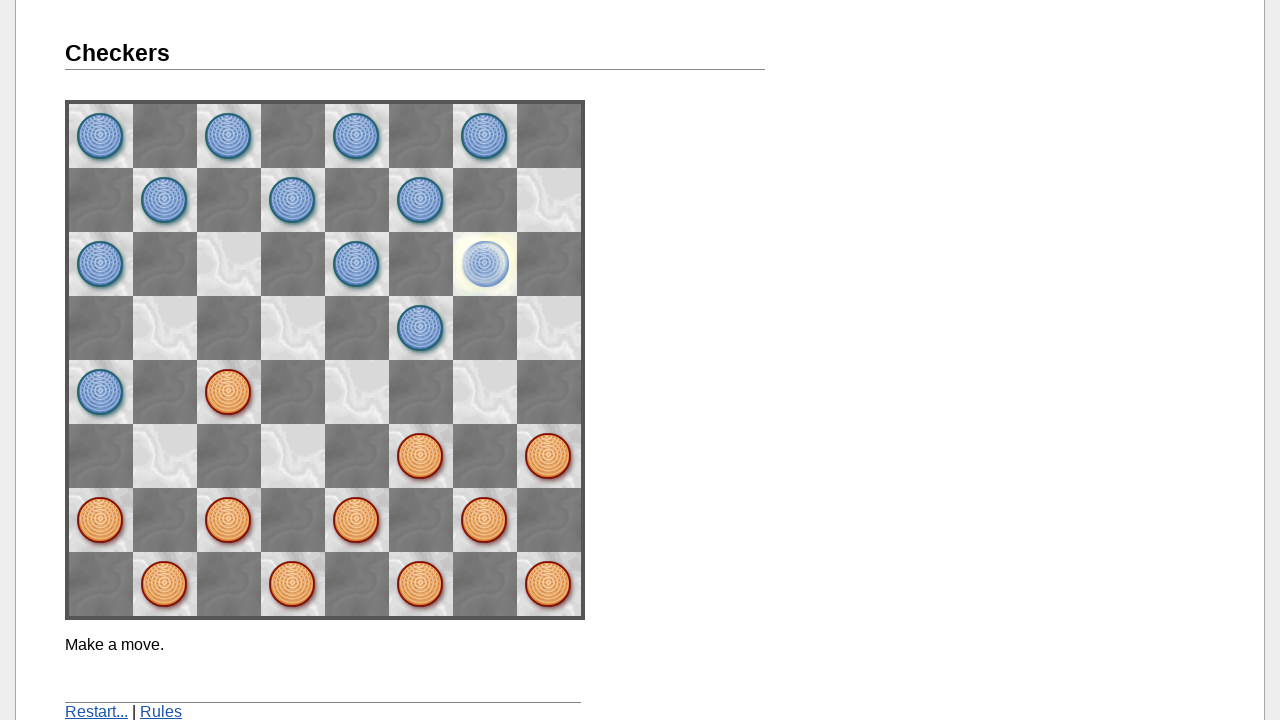

Parsed board state for move 7
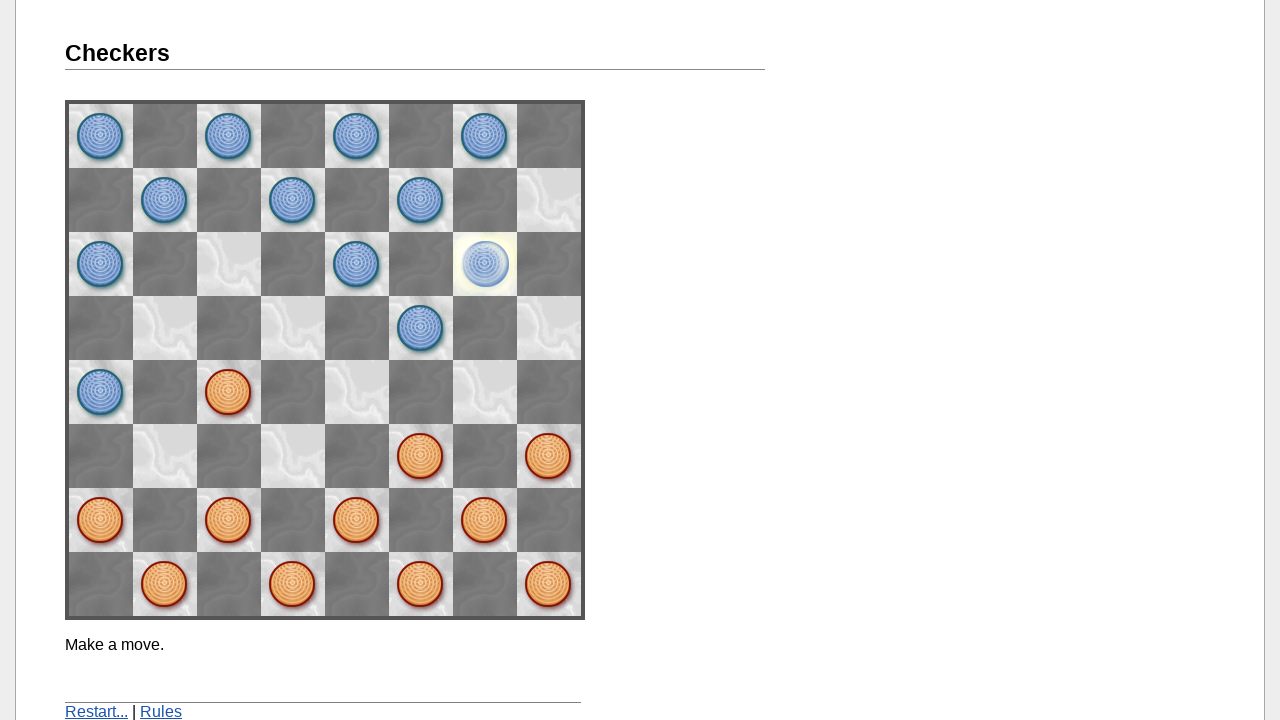

Calculated legal moves for move 7, selected move from row 4 col 2 to row 3 col 3
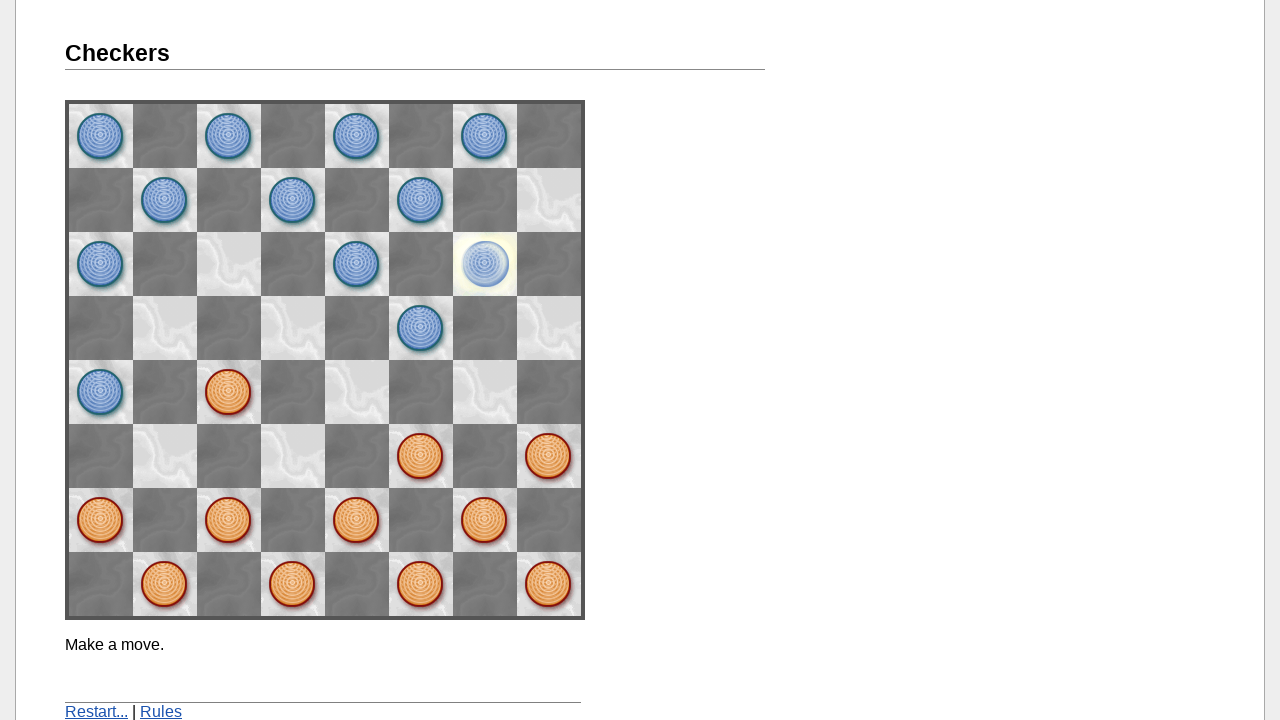

Clicked source piece at row 4 col 2 for move 7 at (229, 392) on div.line:nth-child(5) img:nth-child(3)
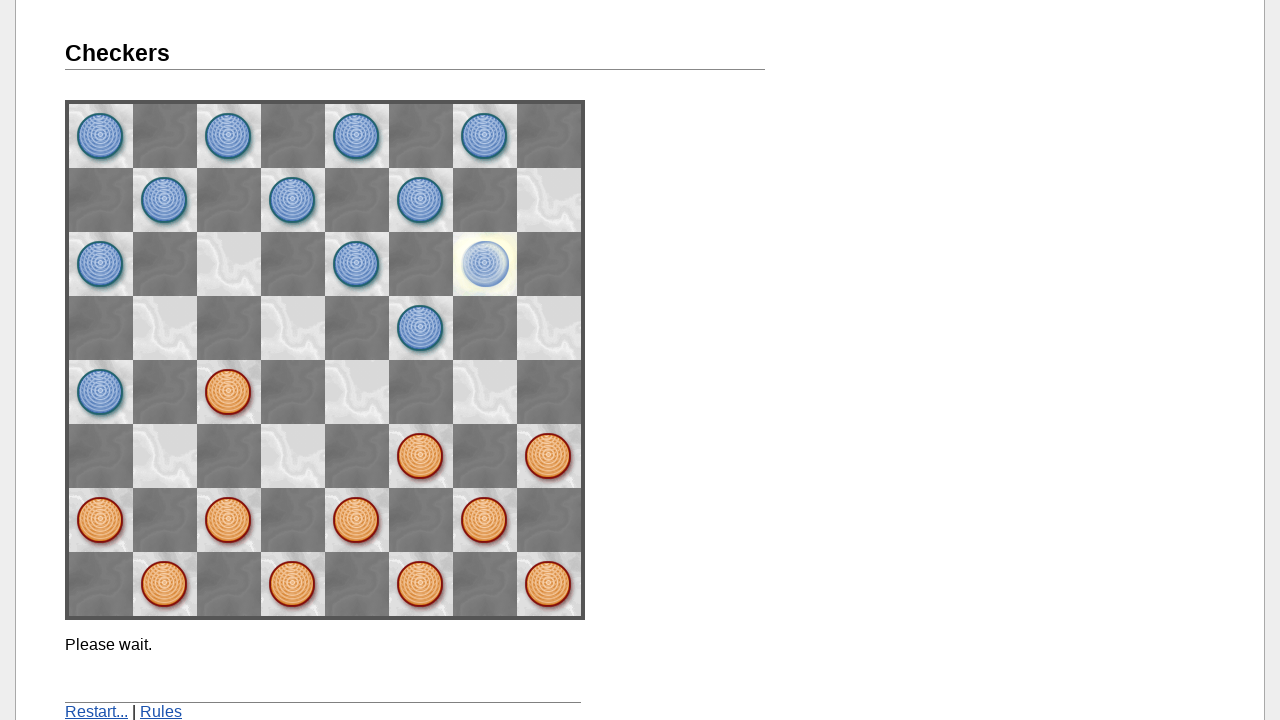

Clicked destination square at row 3 col 3 for move 7 at (293, 328) on div.line:nth-child(4) img:nth-child(4)
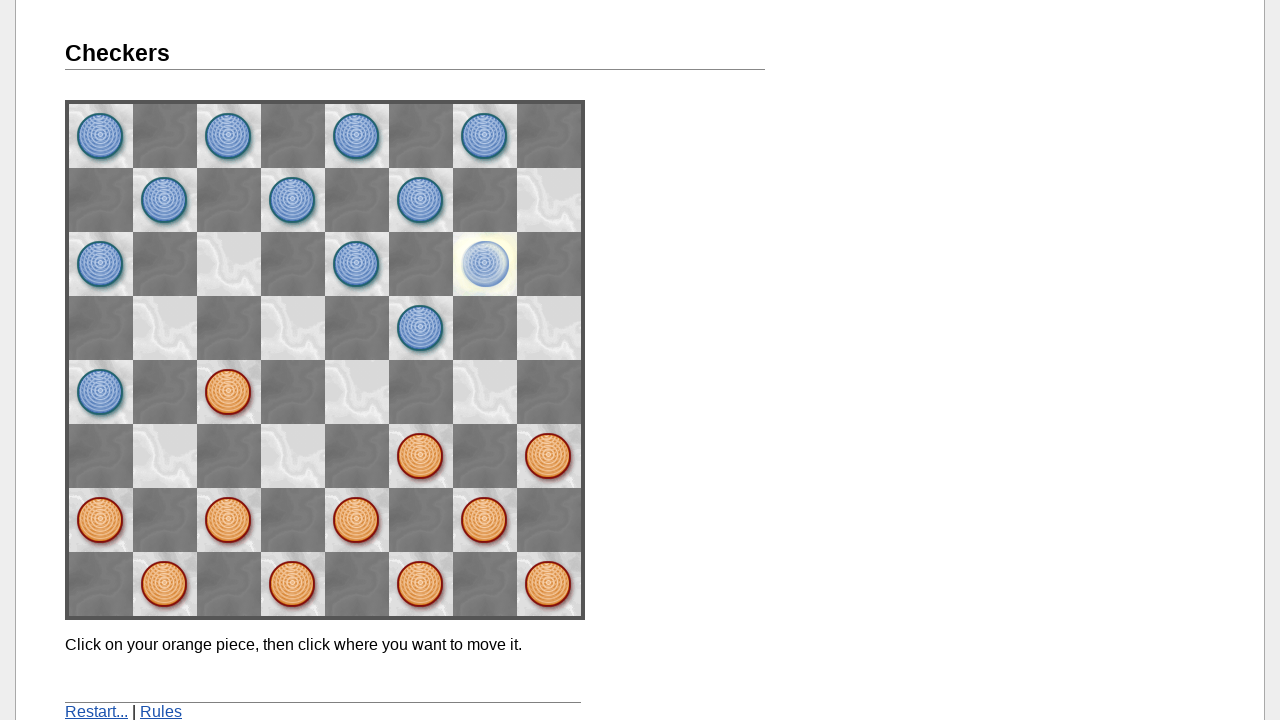

Checked message status: 'Click on your orange piece, then click where you want to move it.'
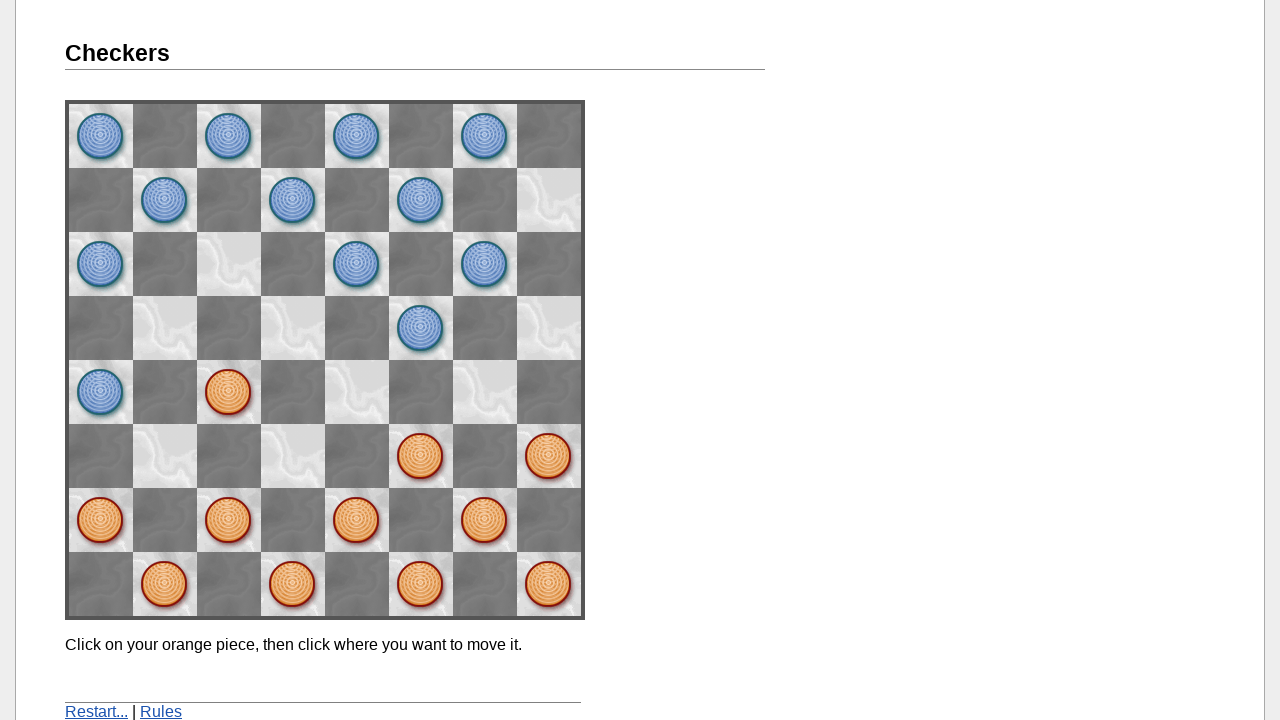

Waited for computer to make its move
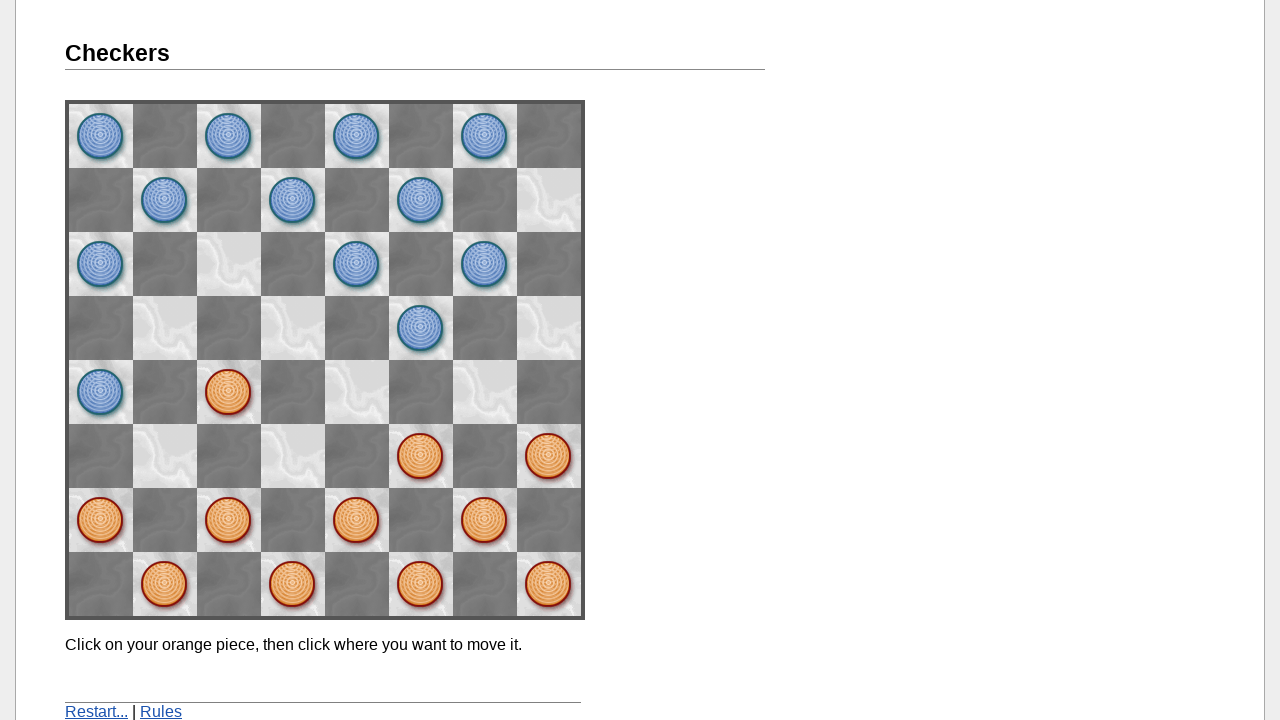

Read board state for move 8
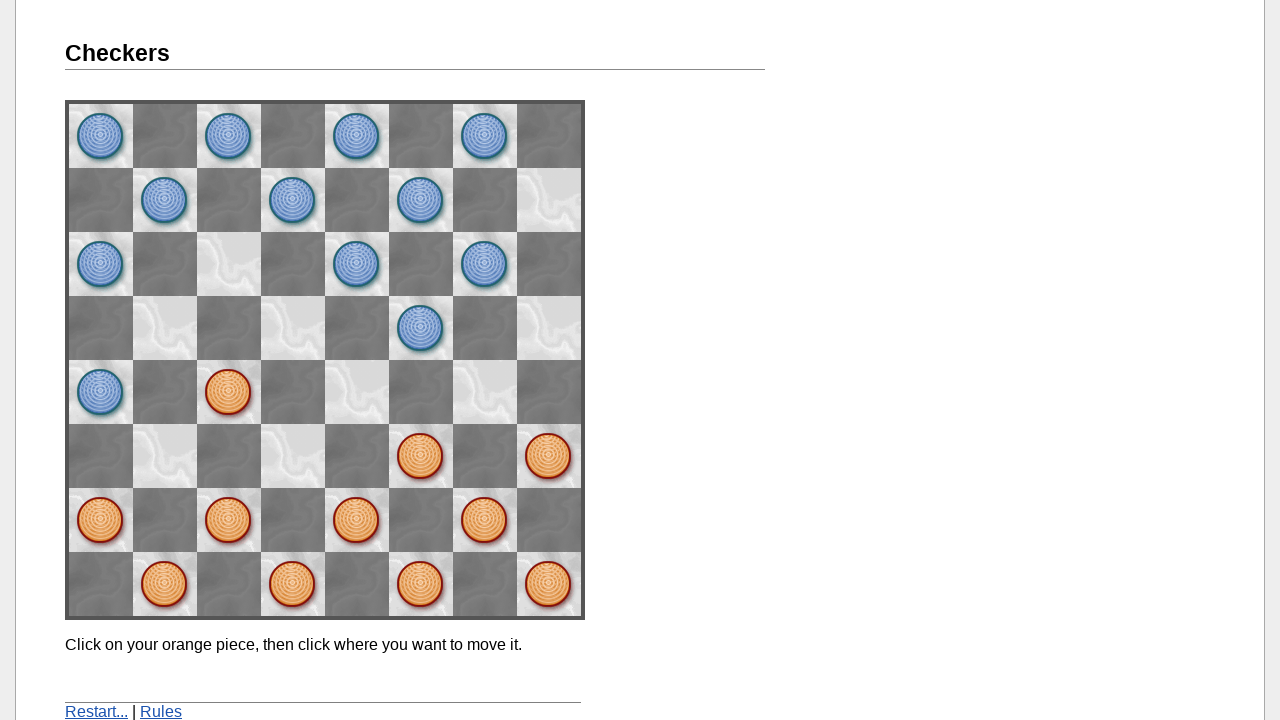

Parsed board state for move 8
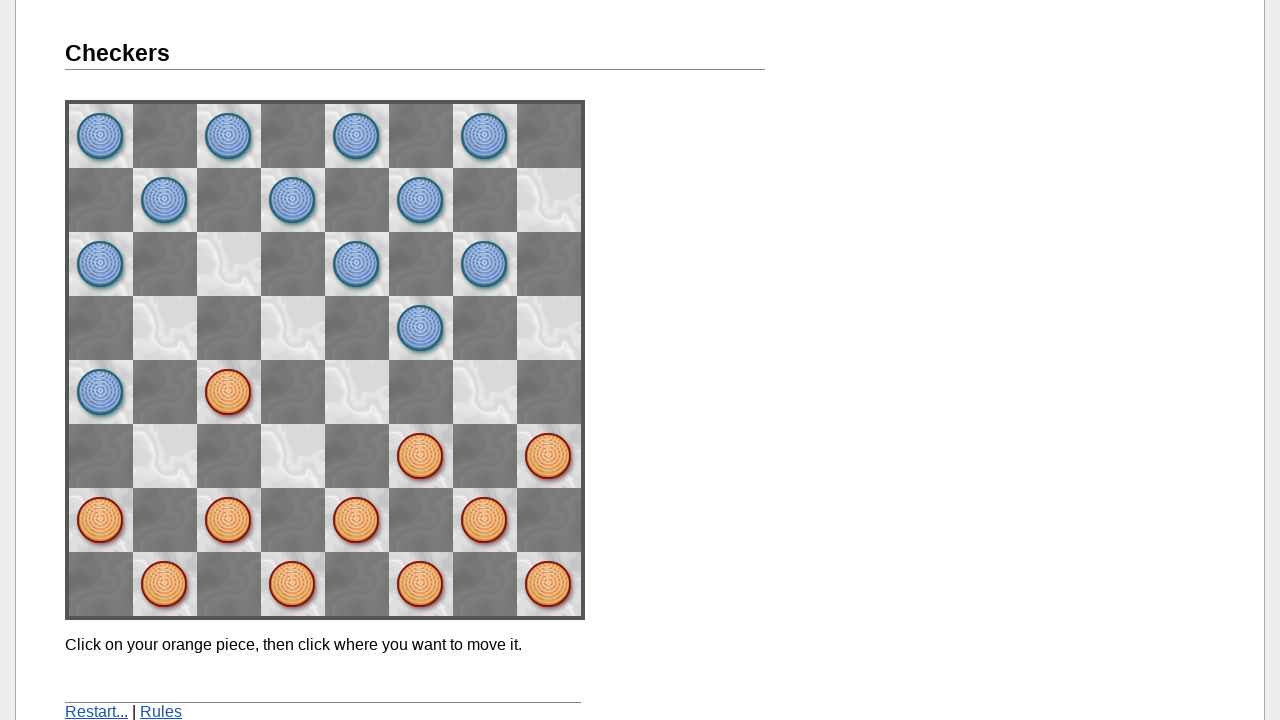

Calculated legal moves for move 8, selected move from row 4 col 2 to row 3 col 3
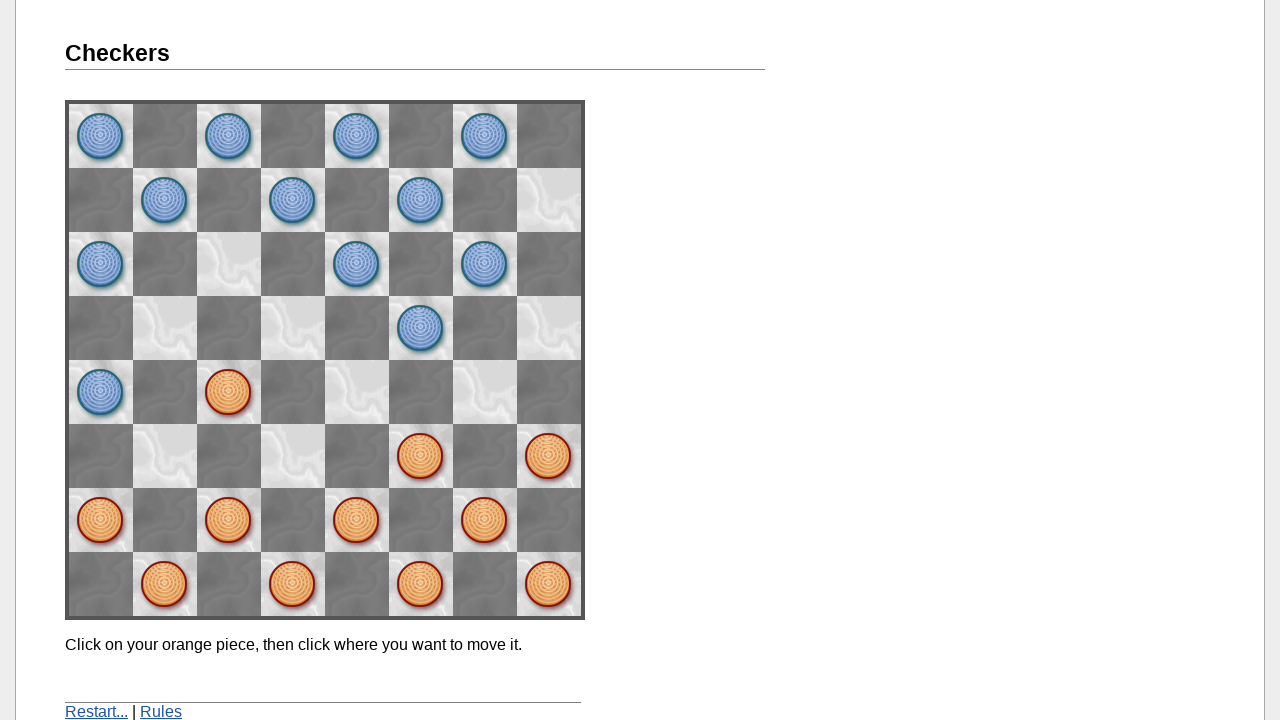

Clicked source piece at row 4 col 2 for move 8 at (229, 392) on div.line:nth-child(5) img:nth-child(3)
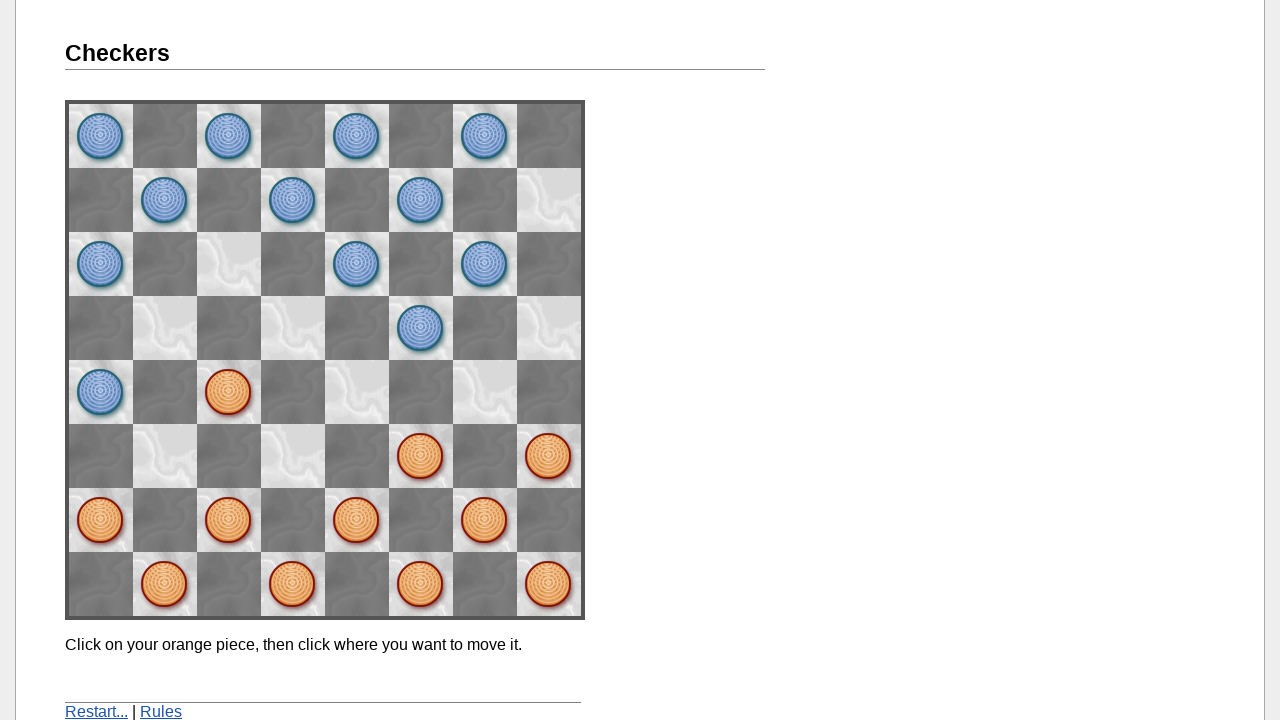

Clicked destination square at row 3 col 3 for move 8 at (293, 328) on div.line:nth-child(4) img:nth-child(4)
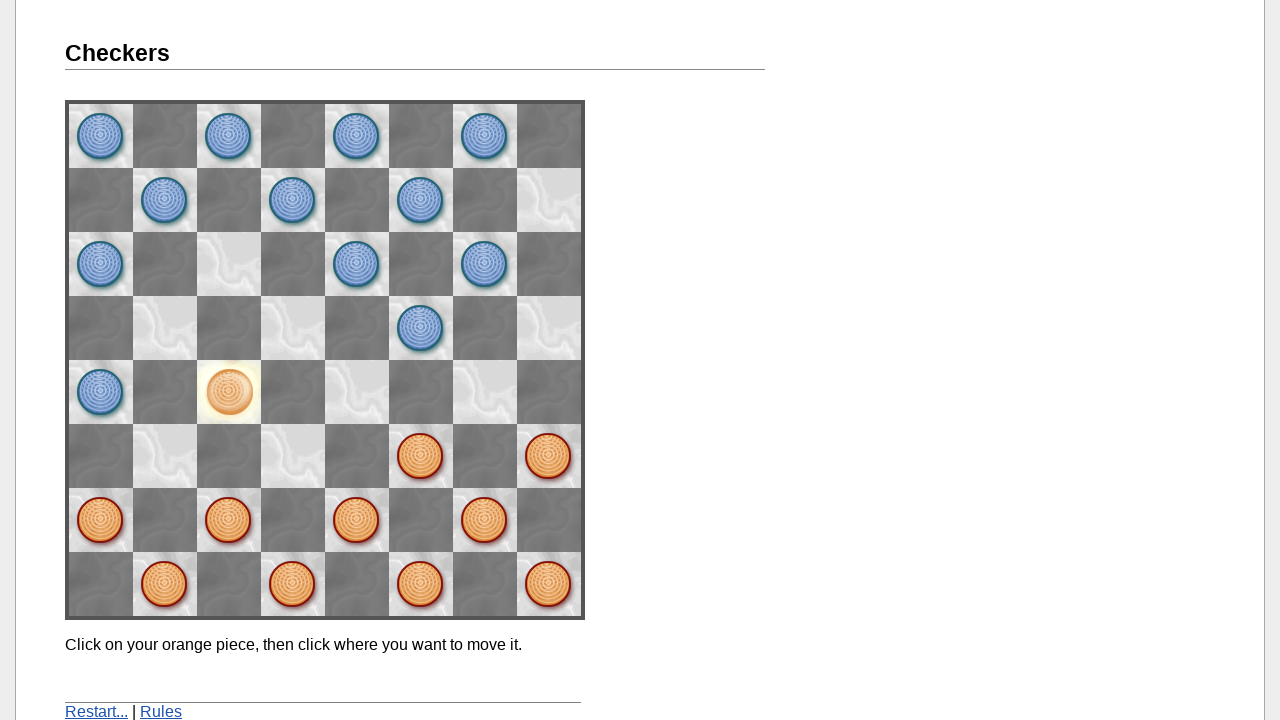

Checked message status: 'Click on your orange piece, then click where you want to move it.'
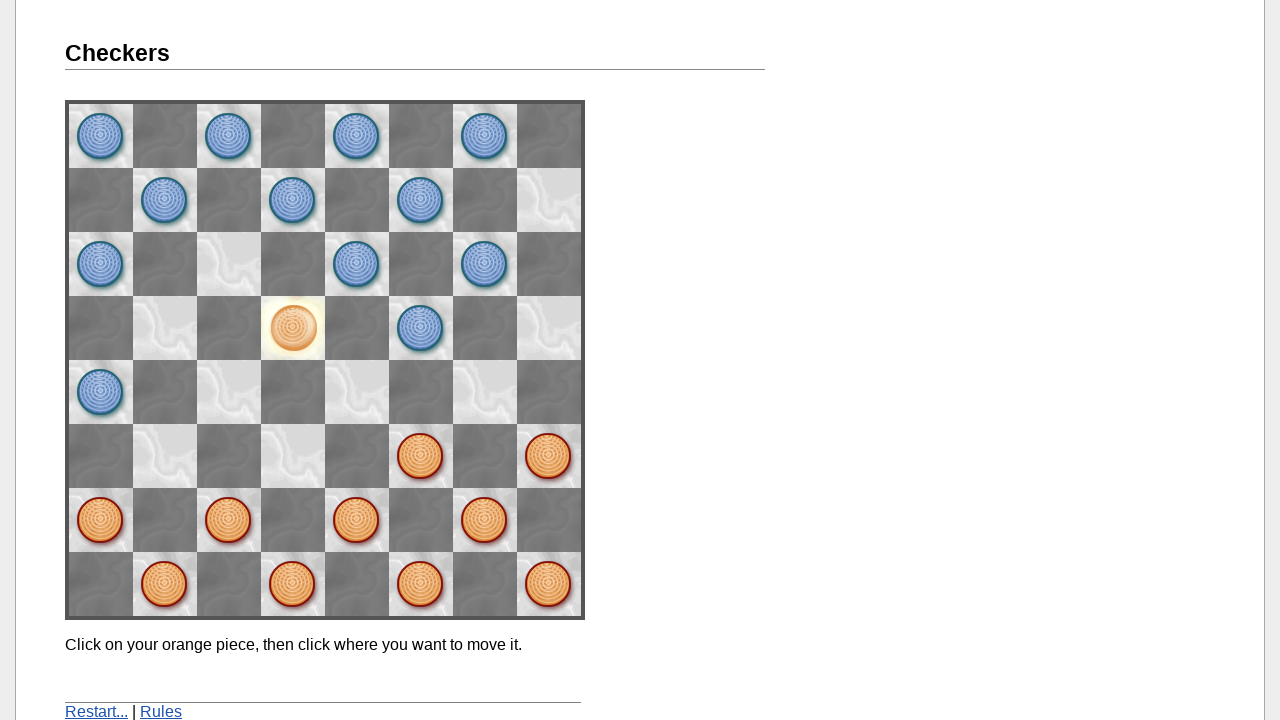

Waited for computer to make its move
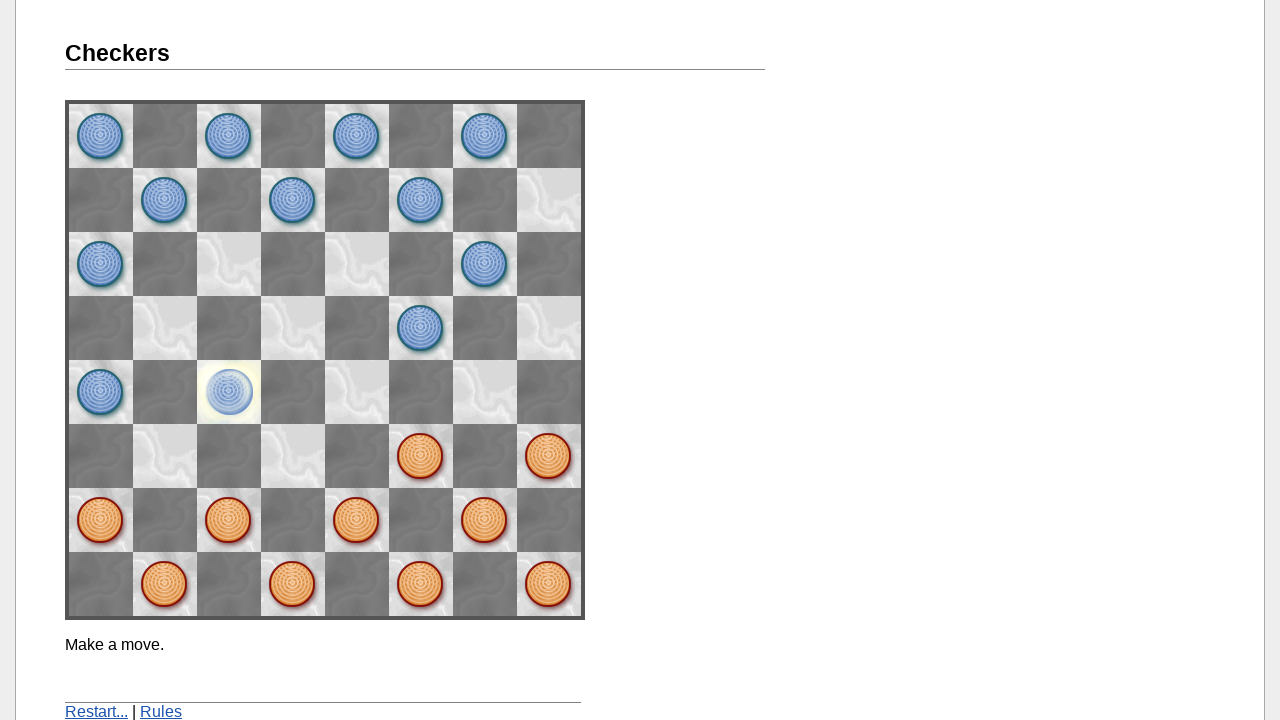

Read board state for move 9
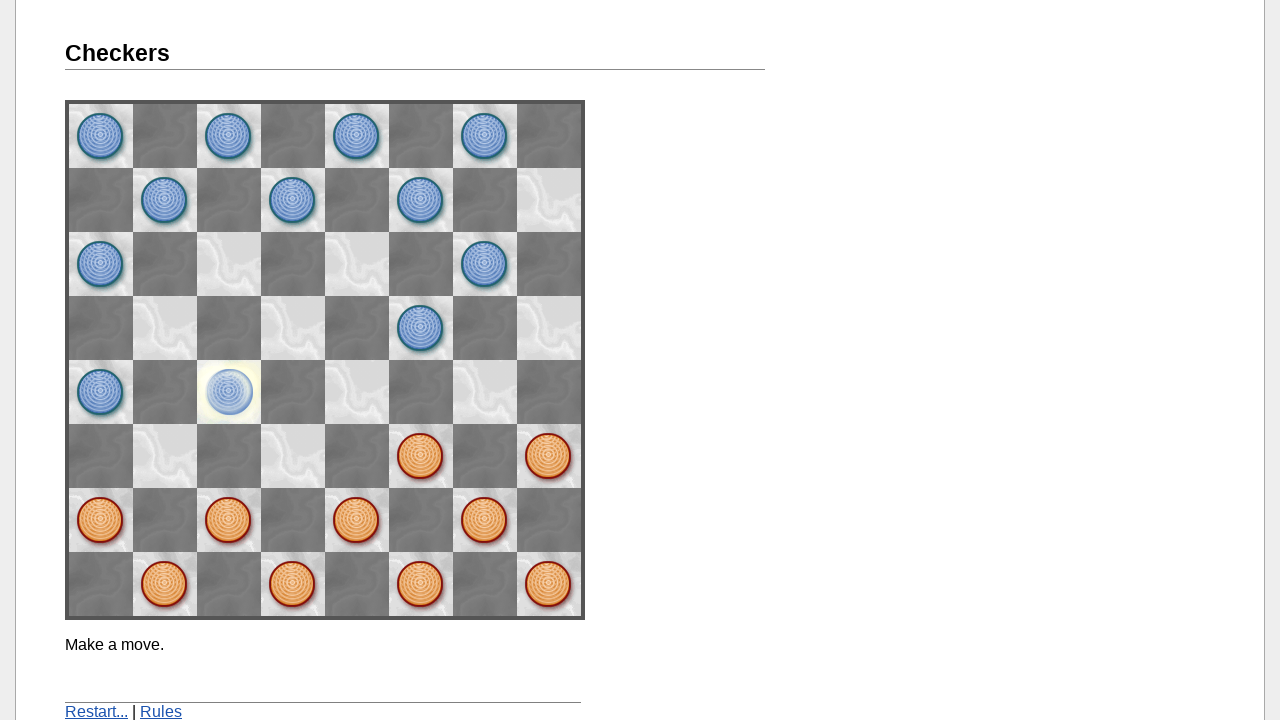

Parsed board state for move 9
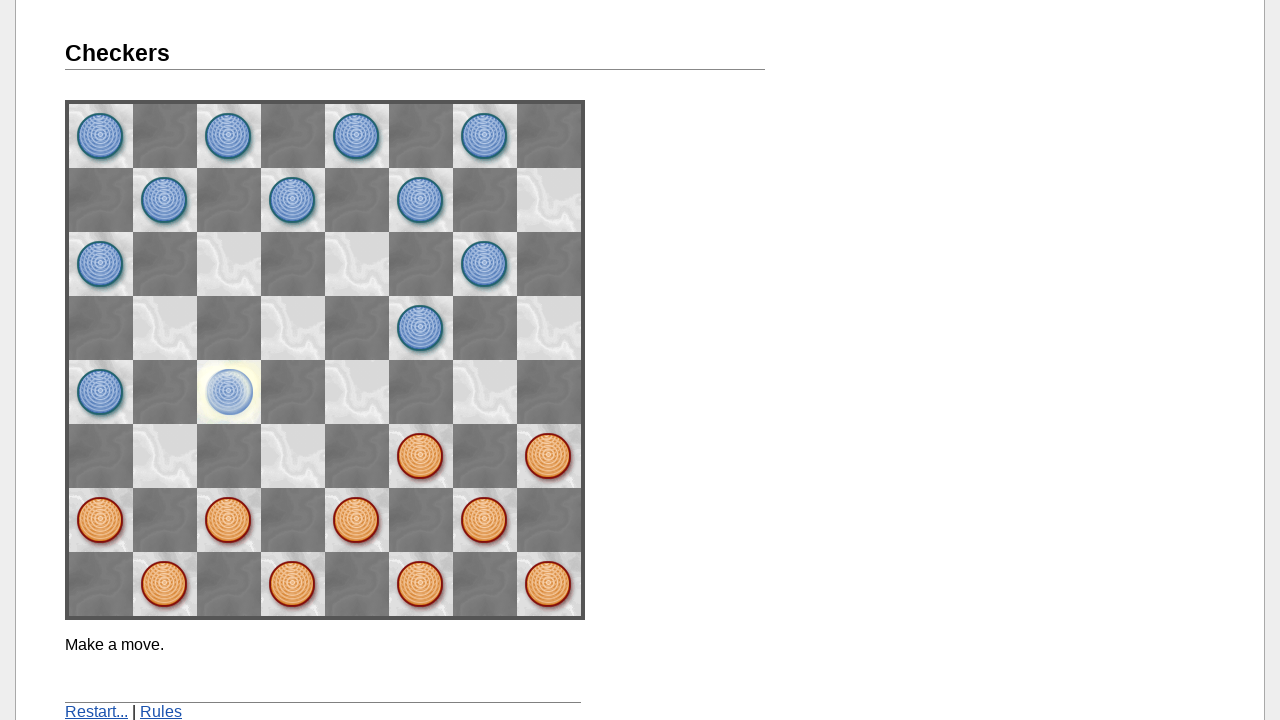

Calculated legal moves for move 9, selected move from row 5 col 5 to row 4 col 6
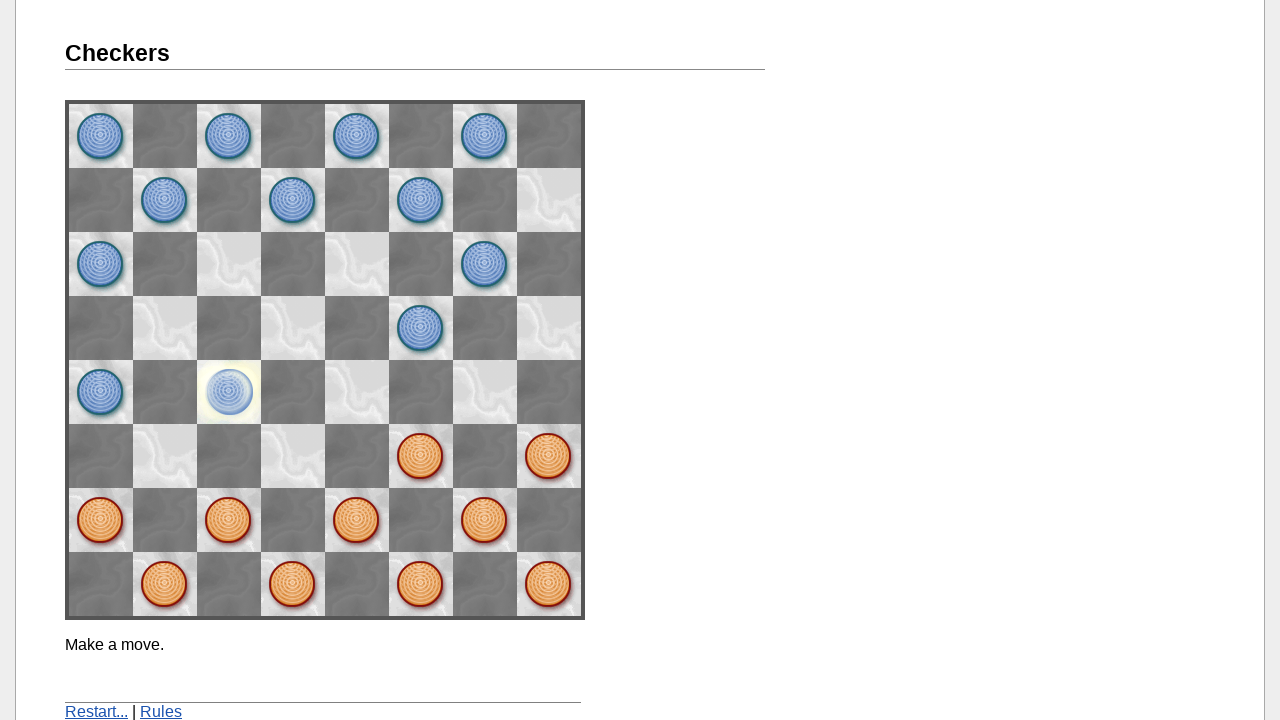

Clicked source piece at row 5 col 5 for move 9 at (421, 456) on div.line:nth-child(6) img:nth-child(6)
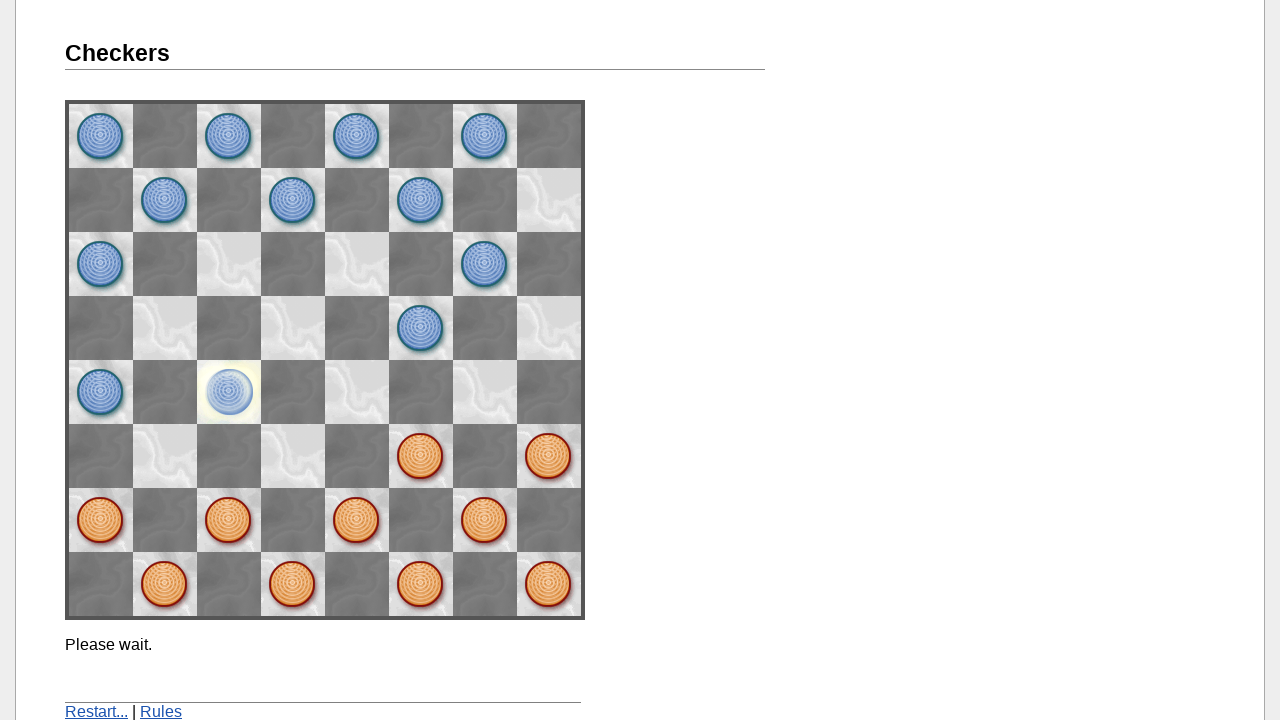

Clicked destination square at row 4 col 6 for move 9 at (485, 392) on div.line:nth-child(5) img:nth-child(7)
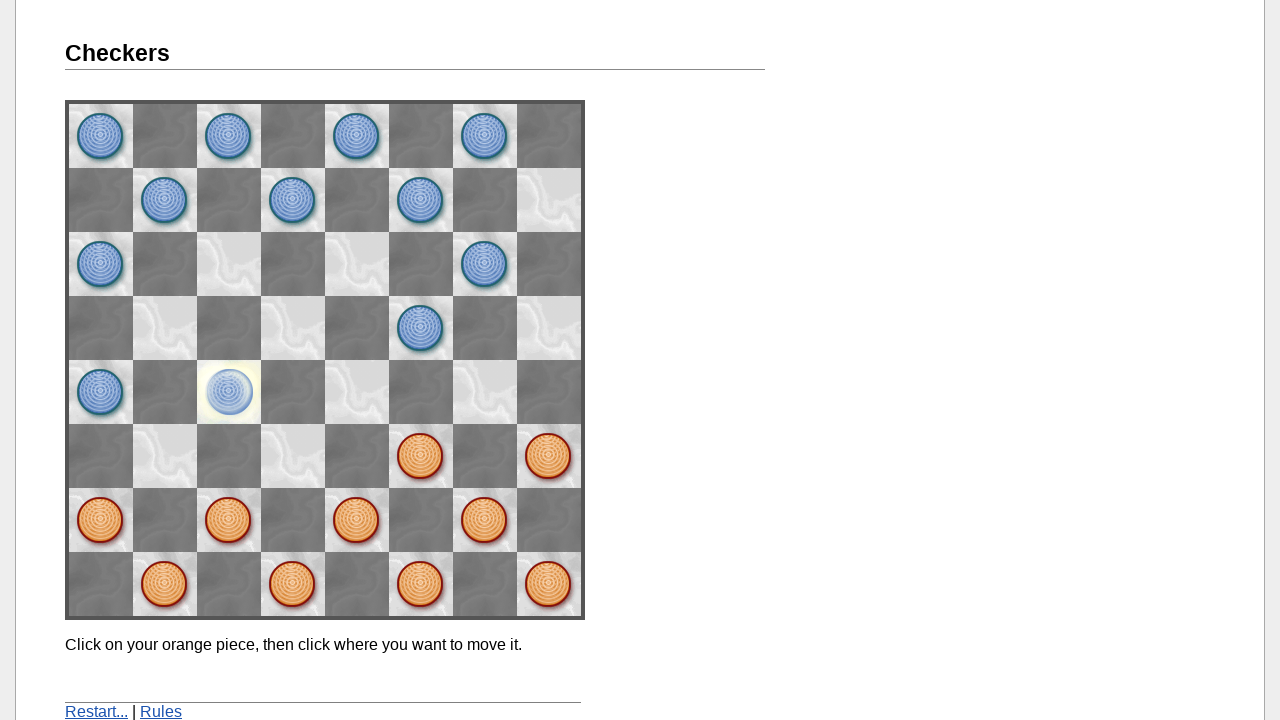

Checked message status: 'Click on your orange piece, then click where you want to move it.'
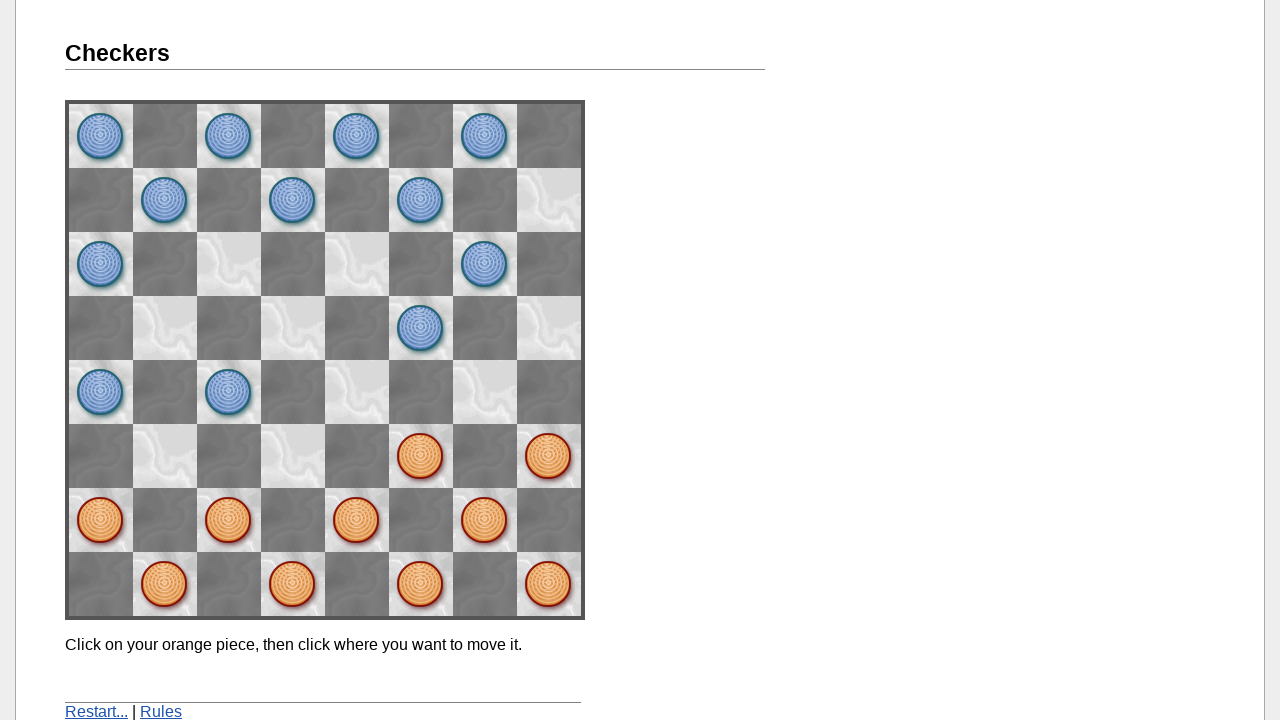

Waited for computer to make its move
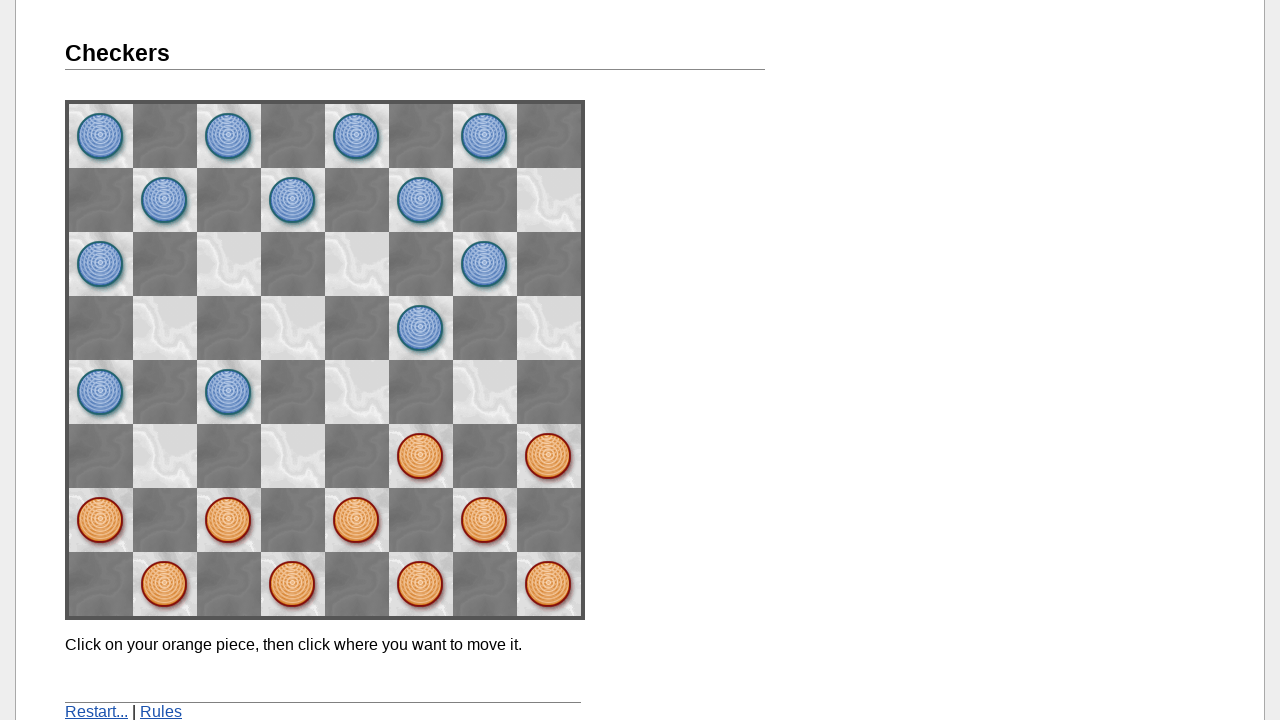

Read board state for move 10
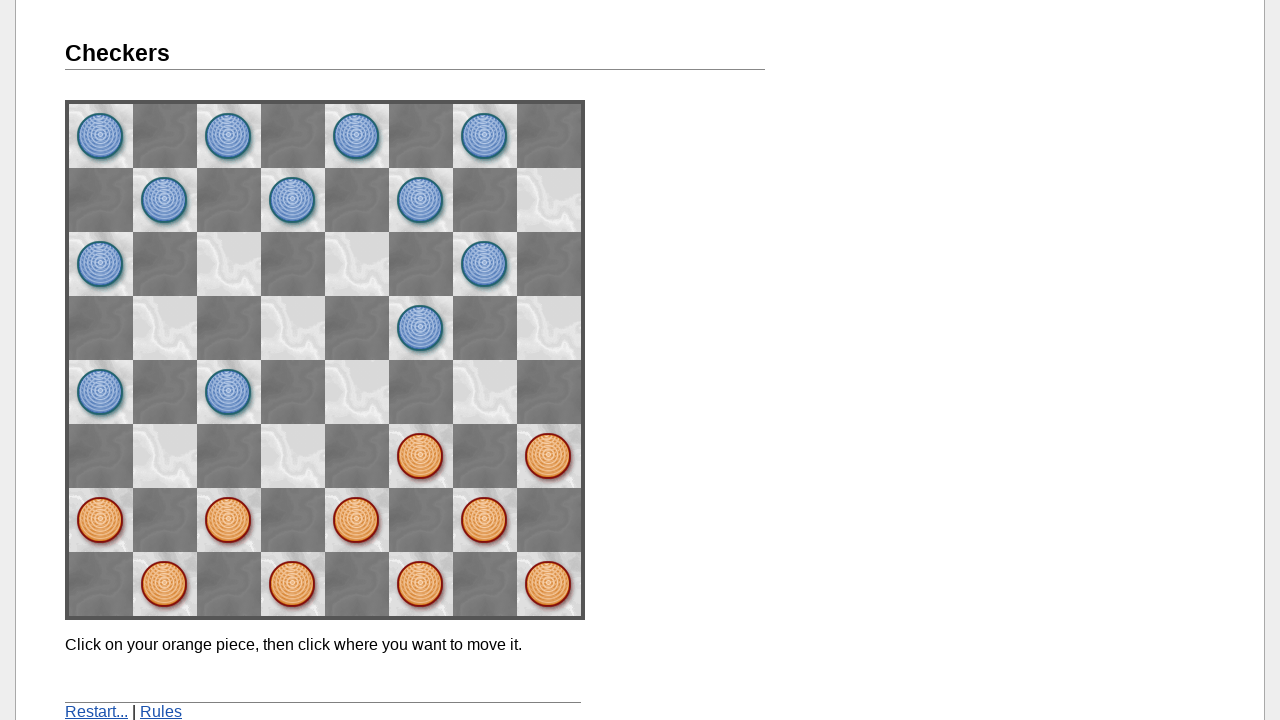

Parsed board state for move 10
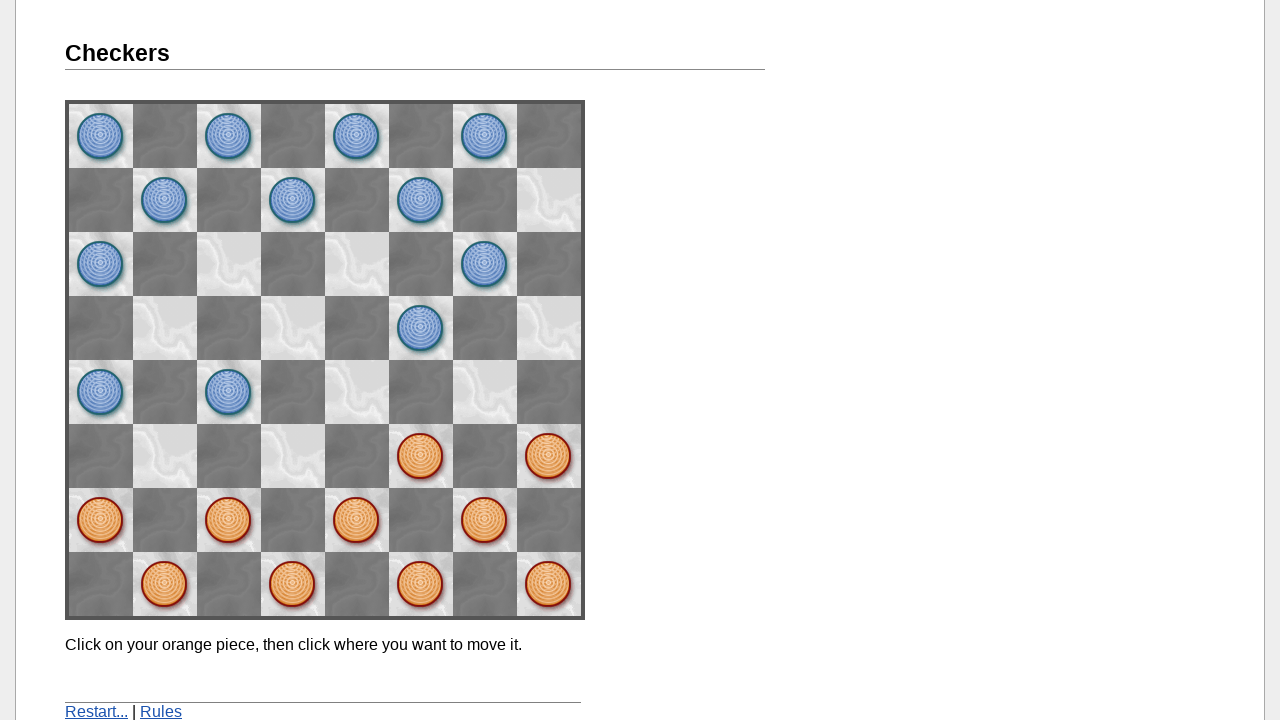

Calculated legal moves for move 10, selected move from row 5 col 5 to row 4 col 6
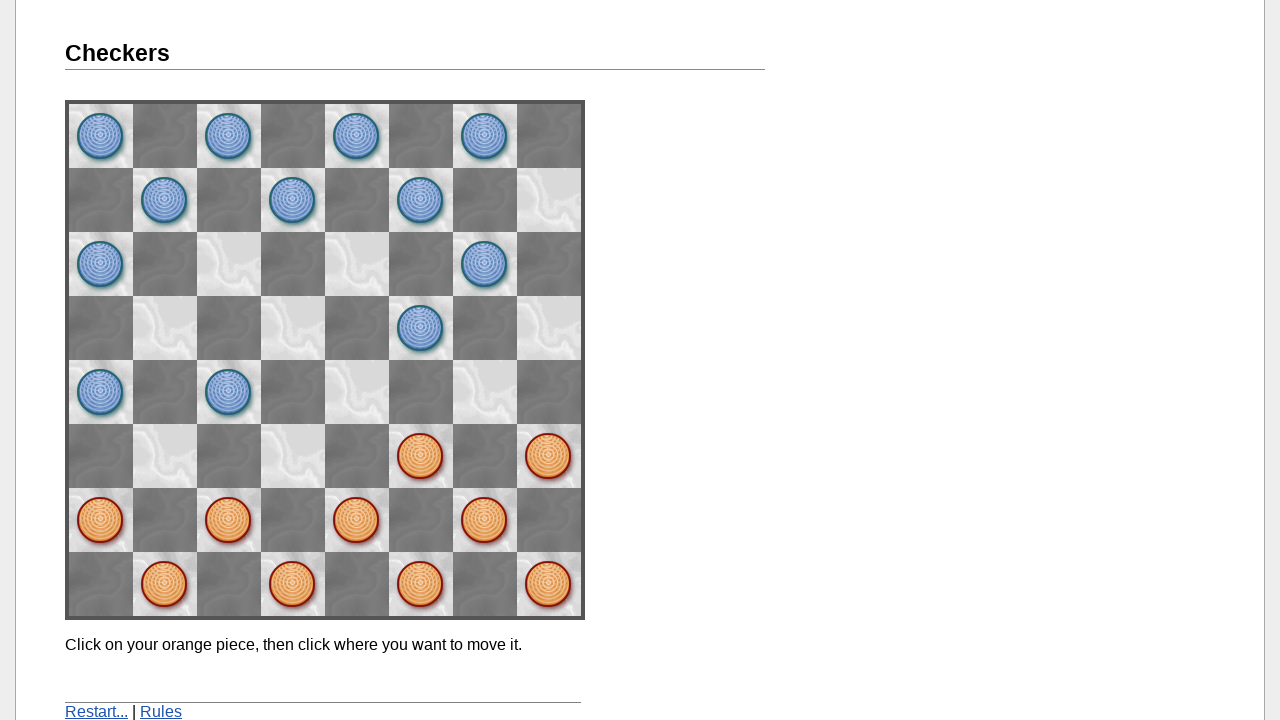

Clicked source piece at row 5 col 5 for move 10 at (421, 456) on div.line:nth-child(6) img:nth-child(6)
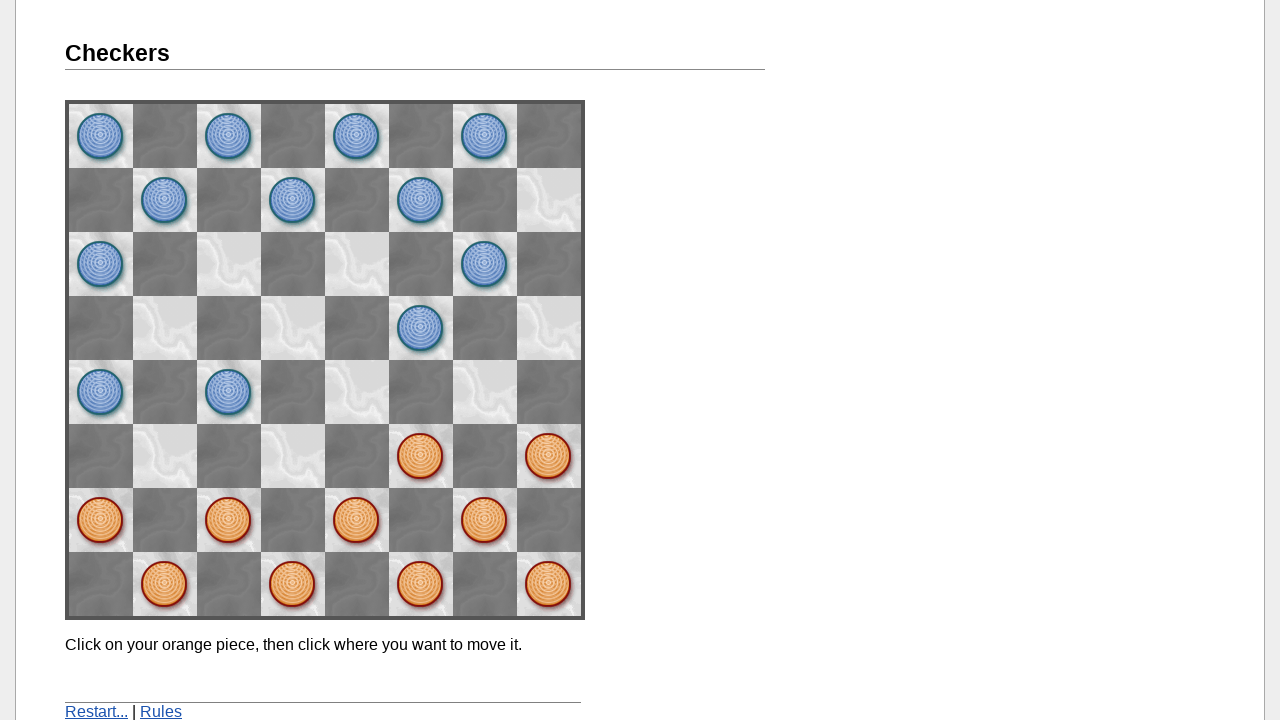

Clicked destination square at row 4 col 6 for move 10 at (485, 392) on div.line:nth-child(5) img:nth-child(7)
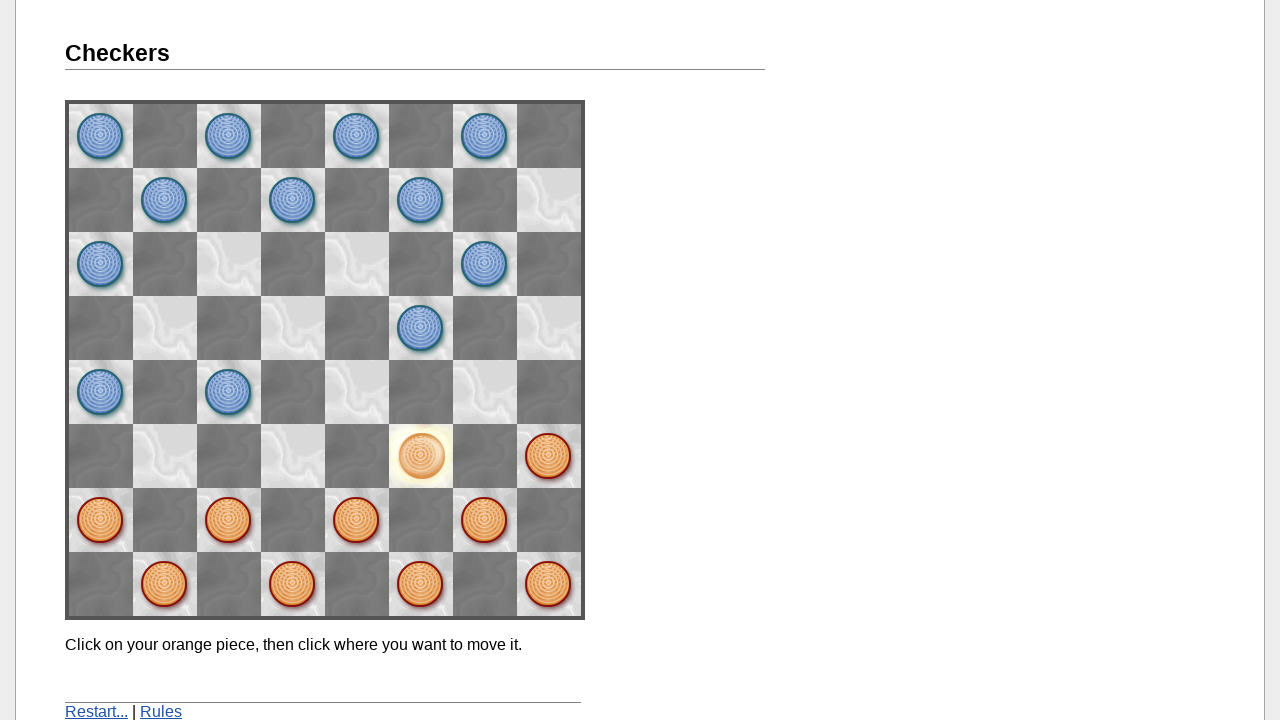

Checked message status: 'Click on your orange piece, then click where you want to move it.'
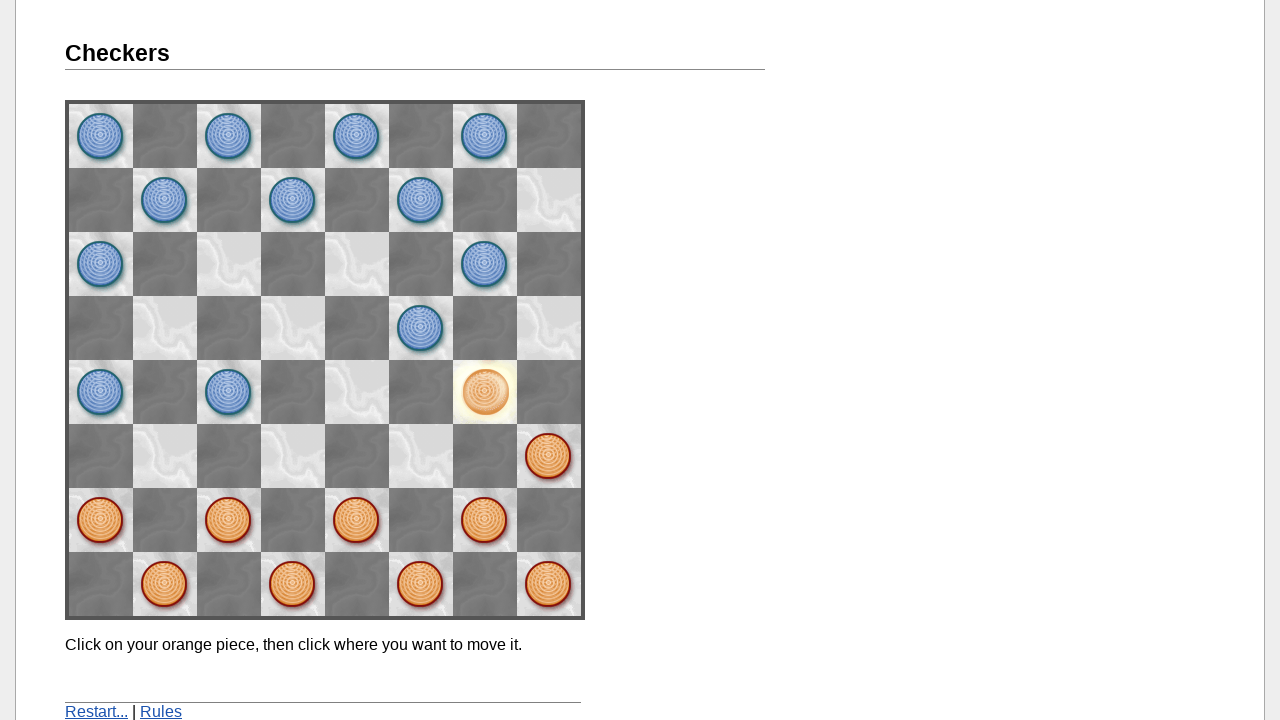

Waited for computer to make its move
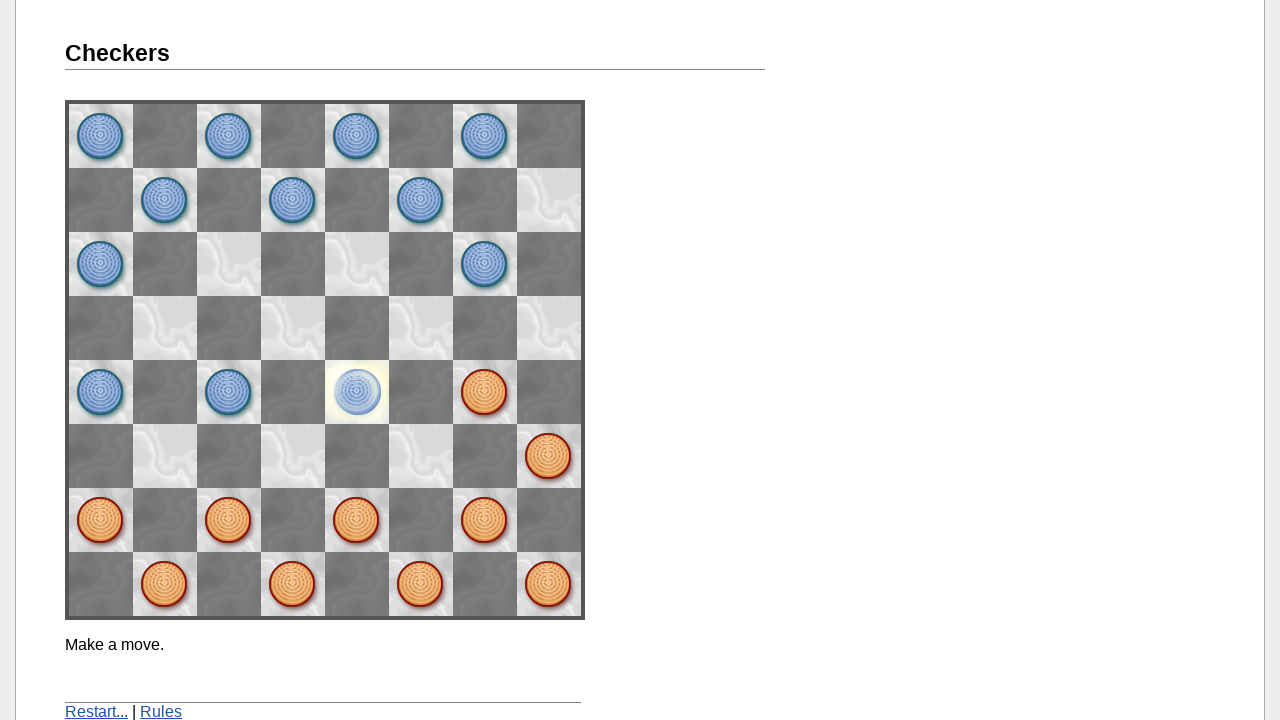

Clicked restart link at (96, 712) on a[href='./']
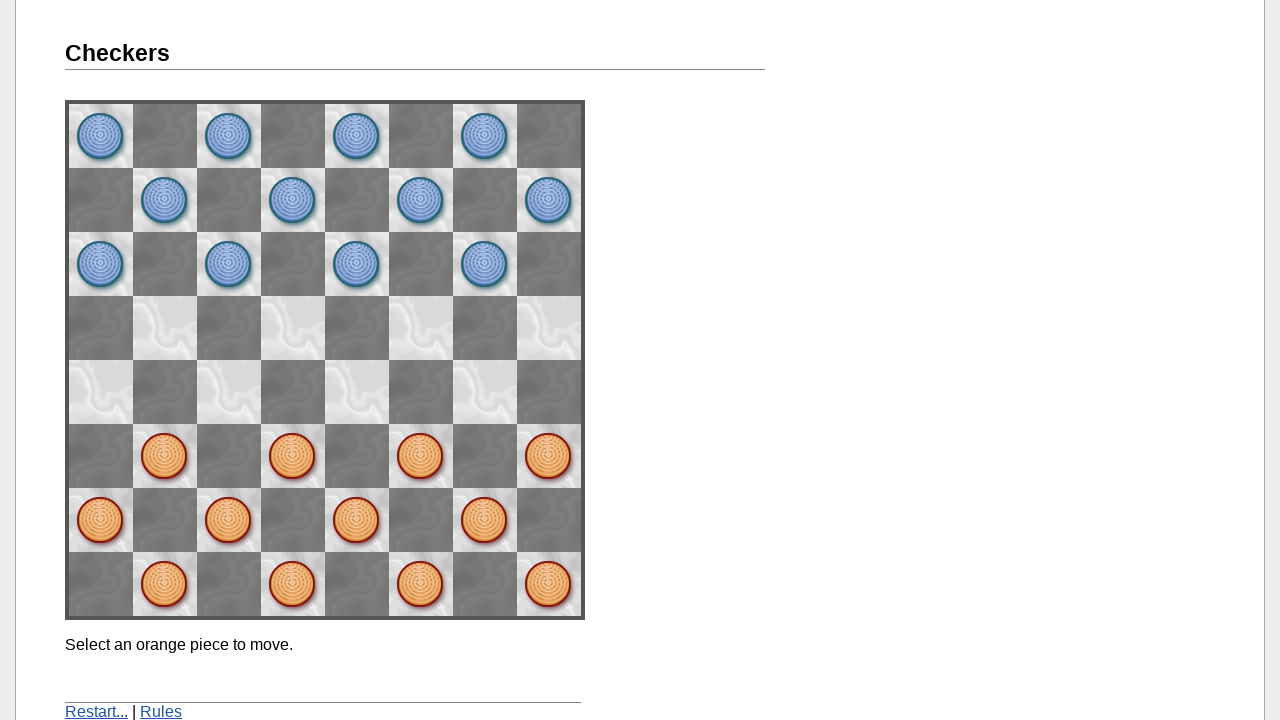

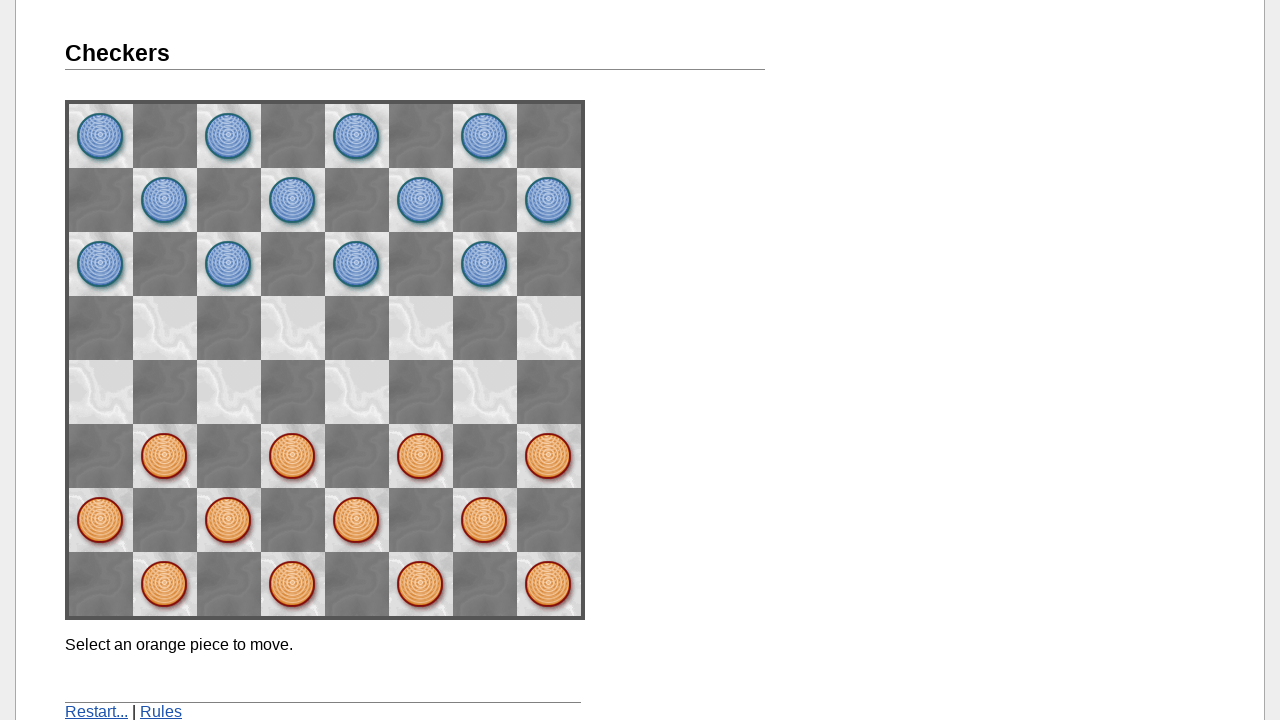